Tests multiple checkboxes by selecting all checkboxes on the page, then deselecting all of them

Starting URL: https://automationfc.github.io/multiple-fields/

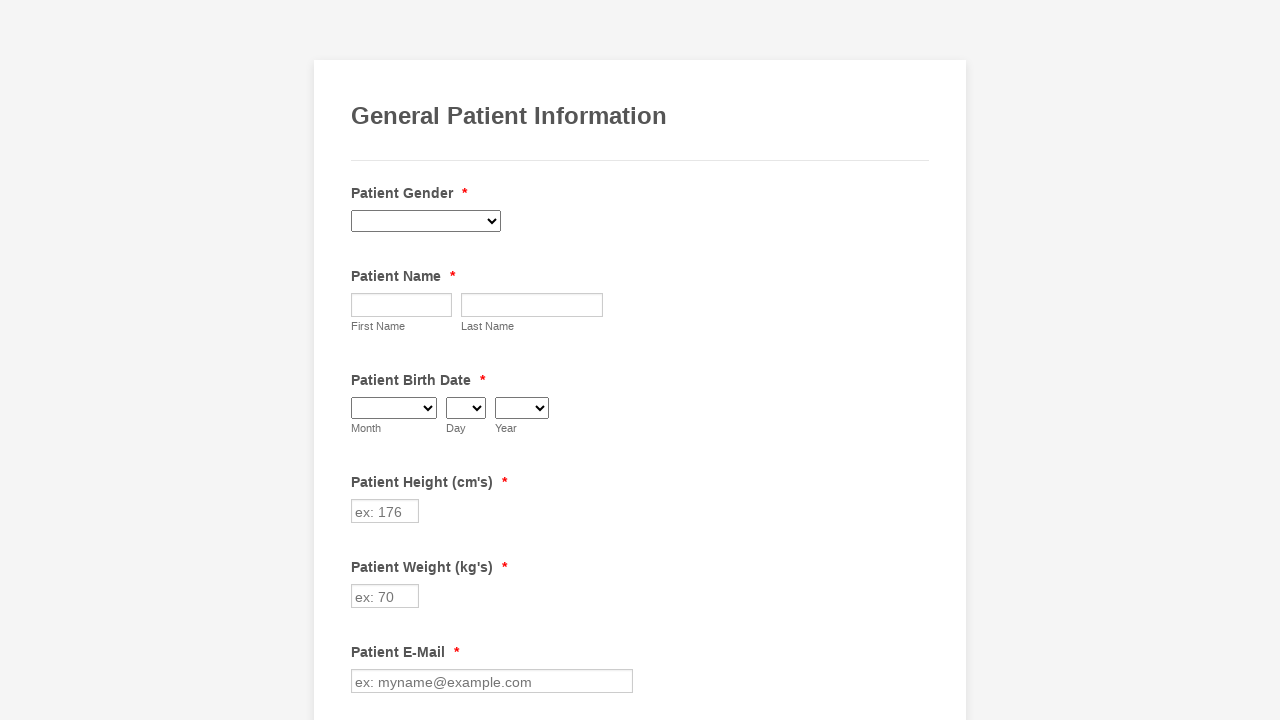

Navigated to multiple fields page
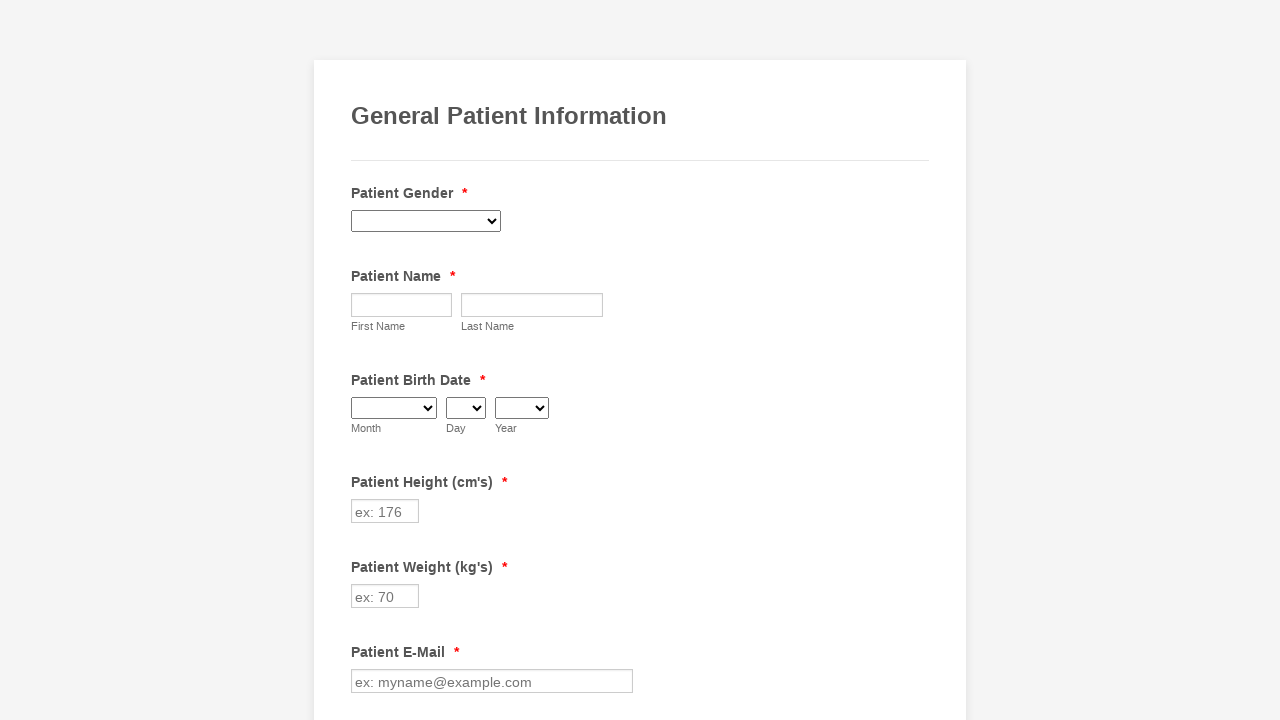

Located all checkboxes on the page
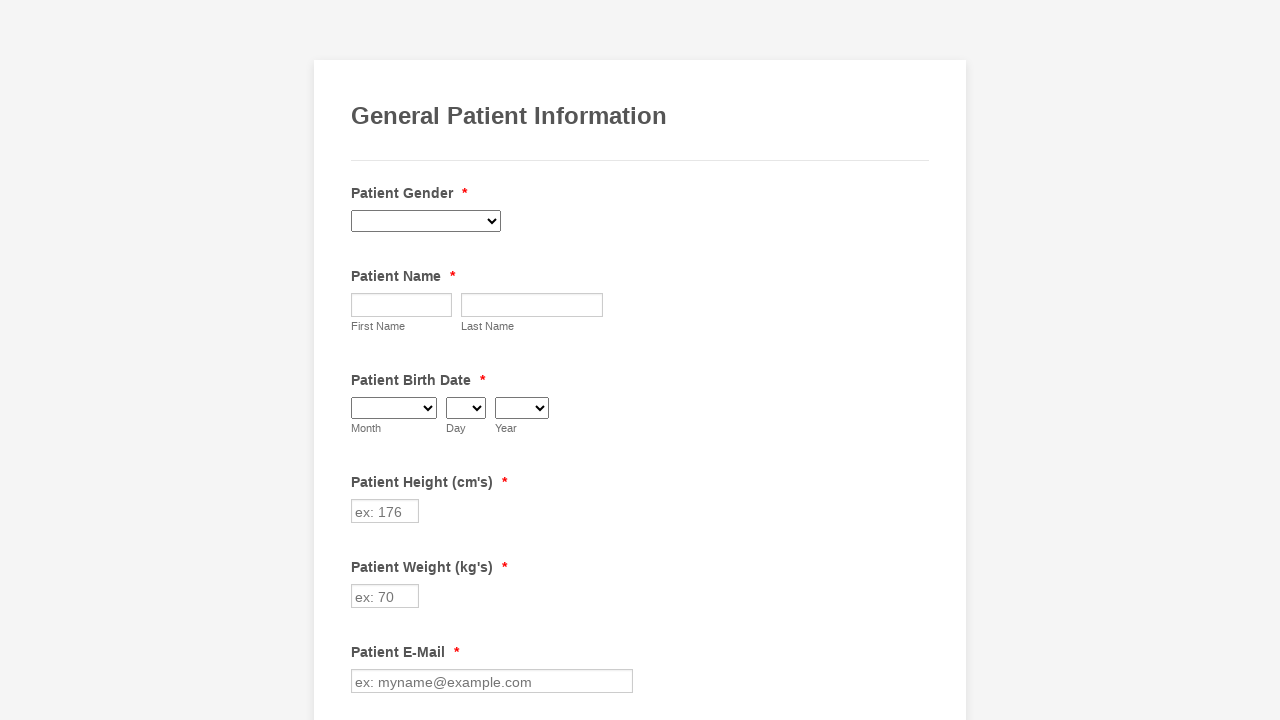

Found 29 checkboxes total
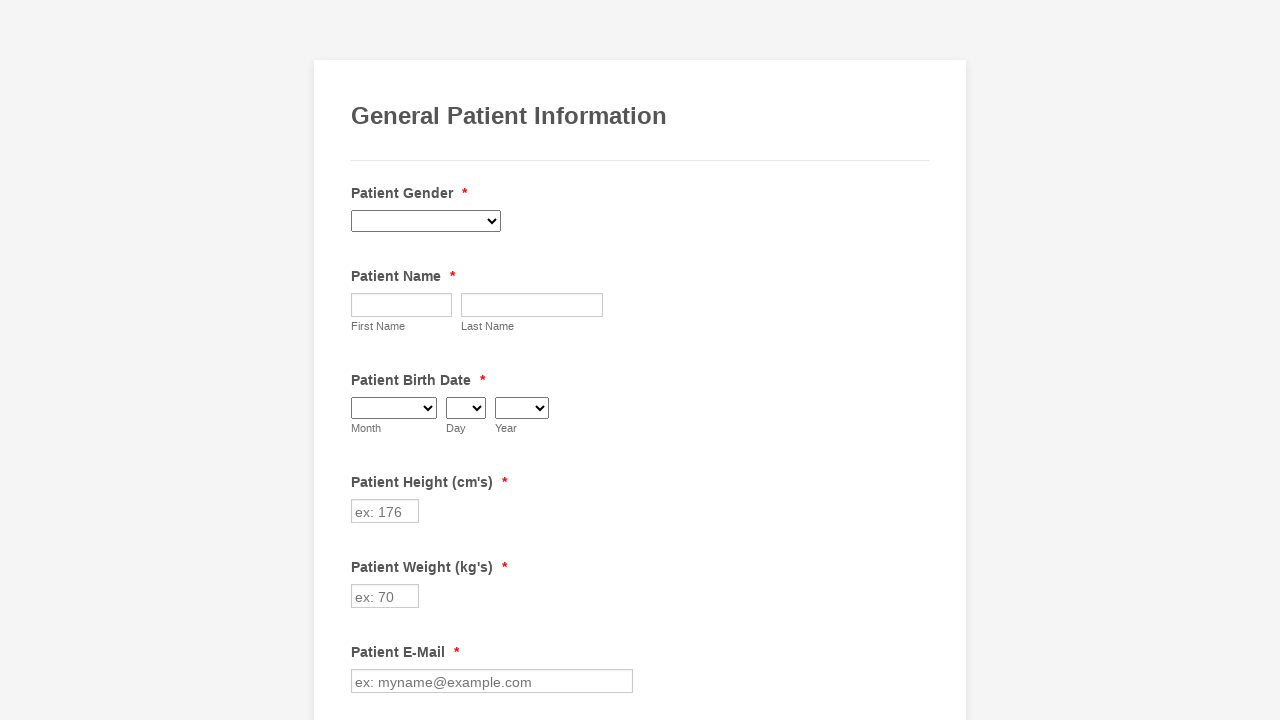

Selected checkbox 1 at (362, 360) on input[type='checkbox'] >> nth=0
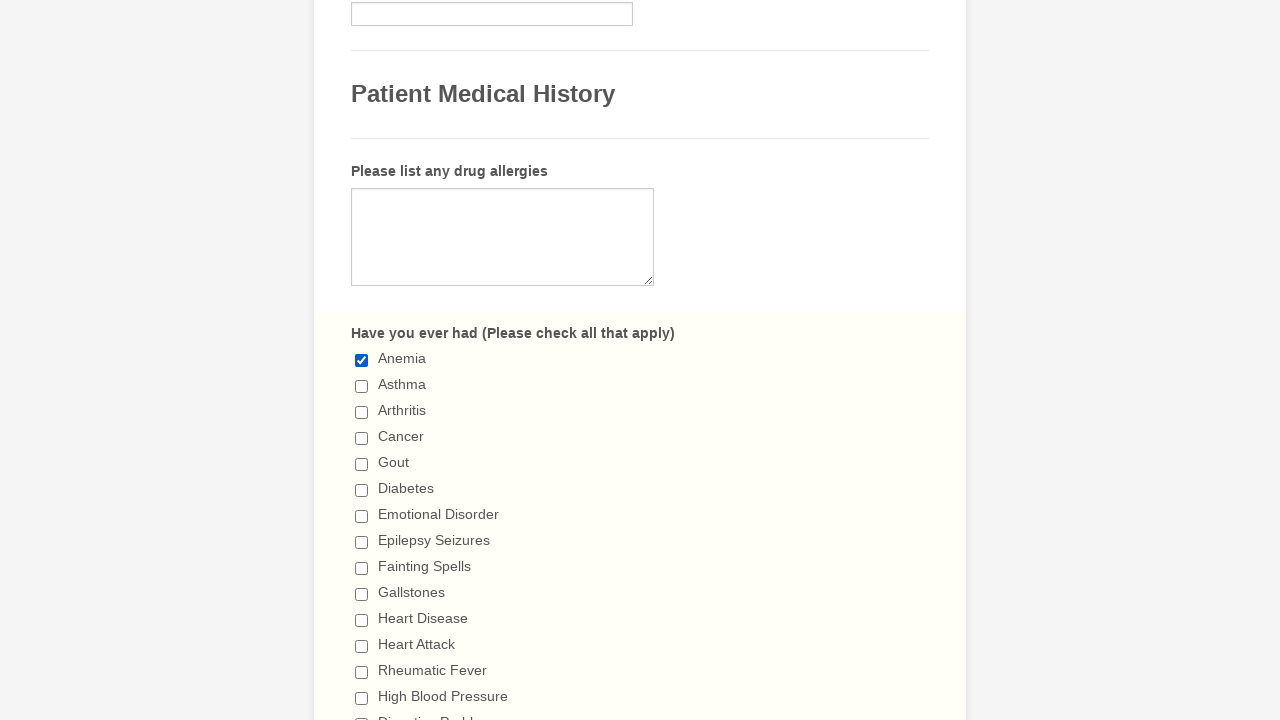

Selected checkbox 2 at (362, 386) on input[type='checkbox'] >> nth=1
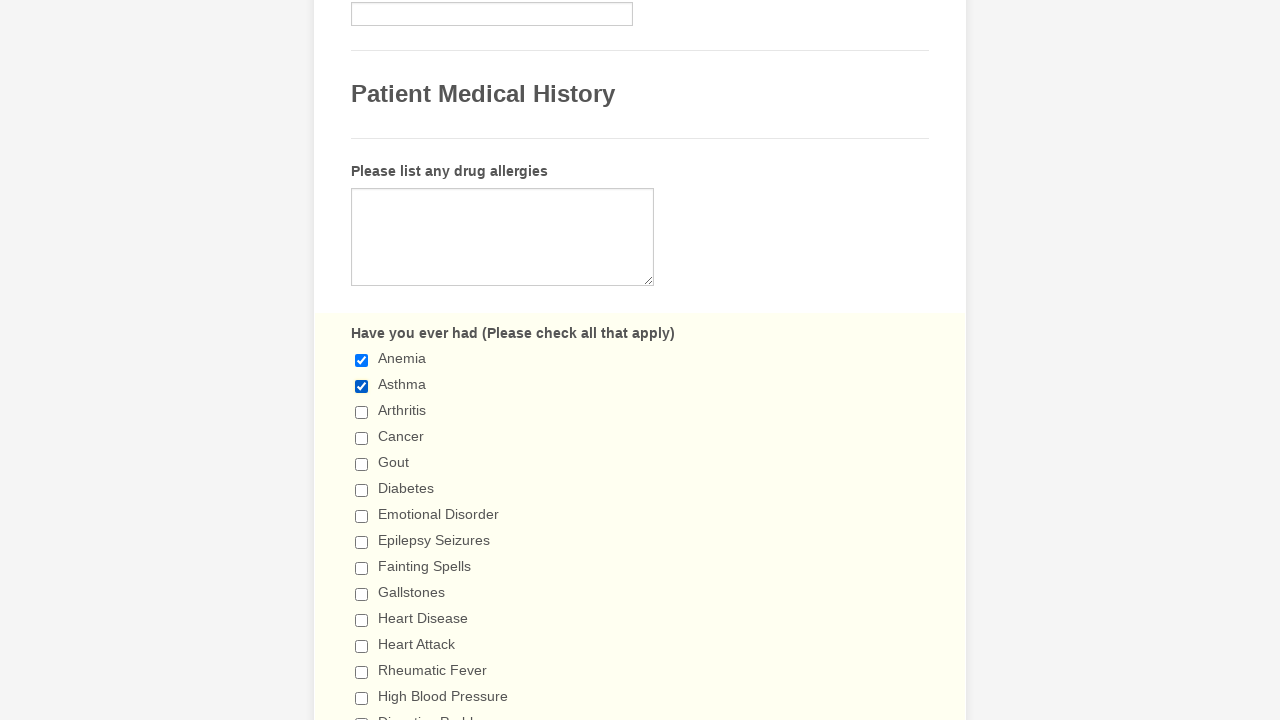

Selected checkbox 3 at (362, 412) on input[type='checkbox'] >> nth=2
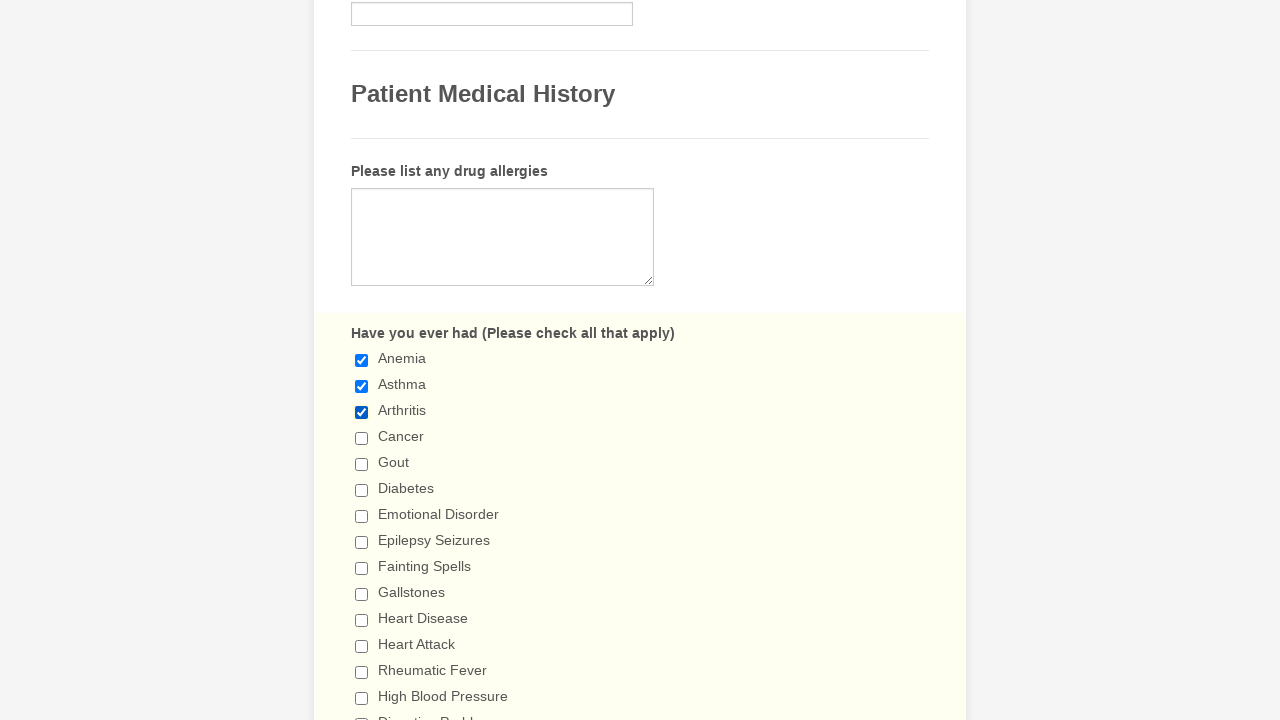

Selected checkbox 4 at (362, 438) on input[type='checkbox'] >> nth=3
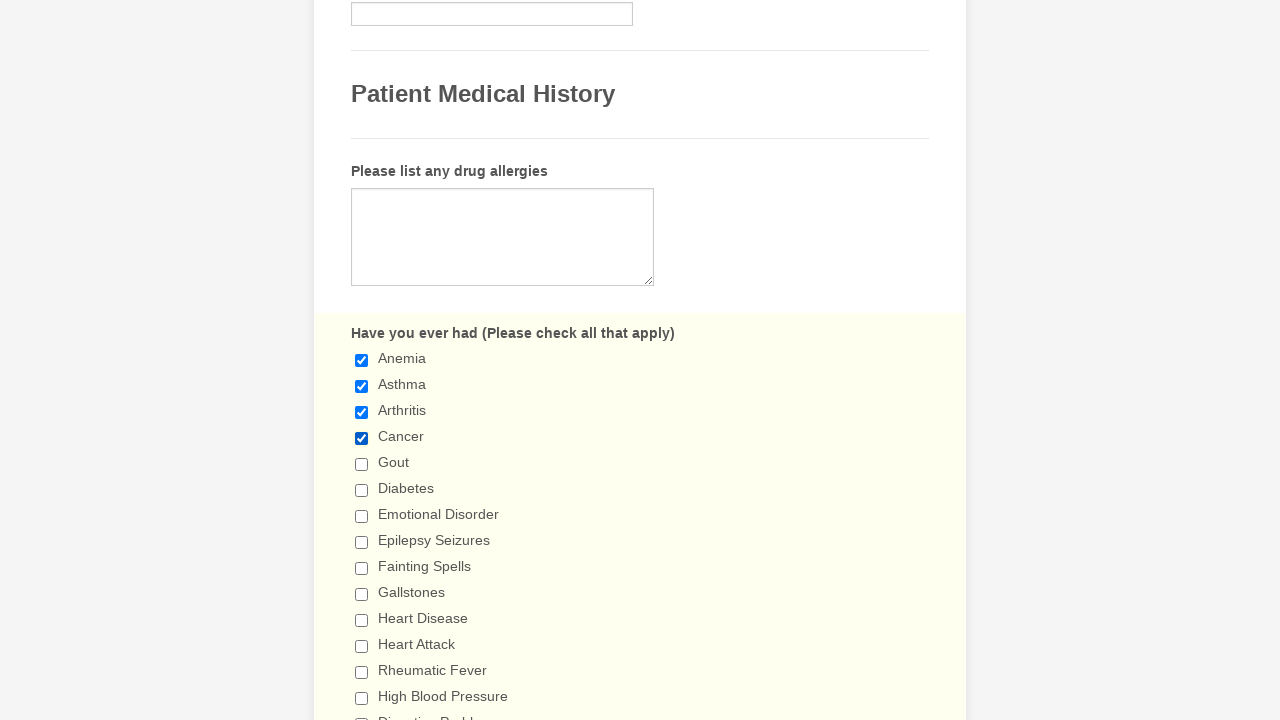

Selected checkbox 5 at (362, 464) on input[type='checkbox'] >> nth=4
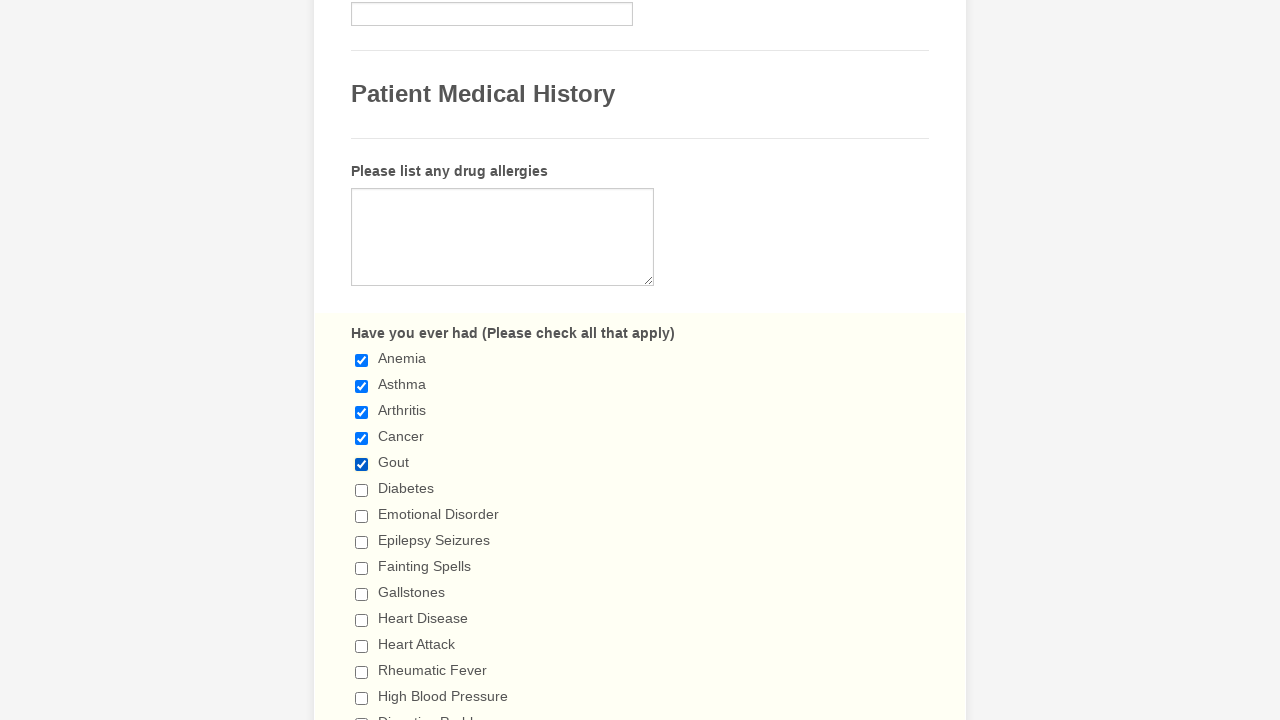

Selected checkbox 6 at (362, 490) on input[type='checkbox'] >> nth=5
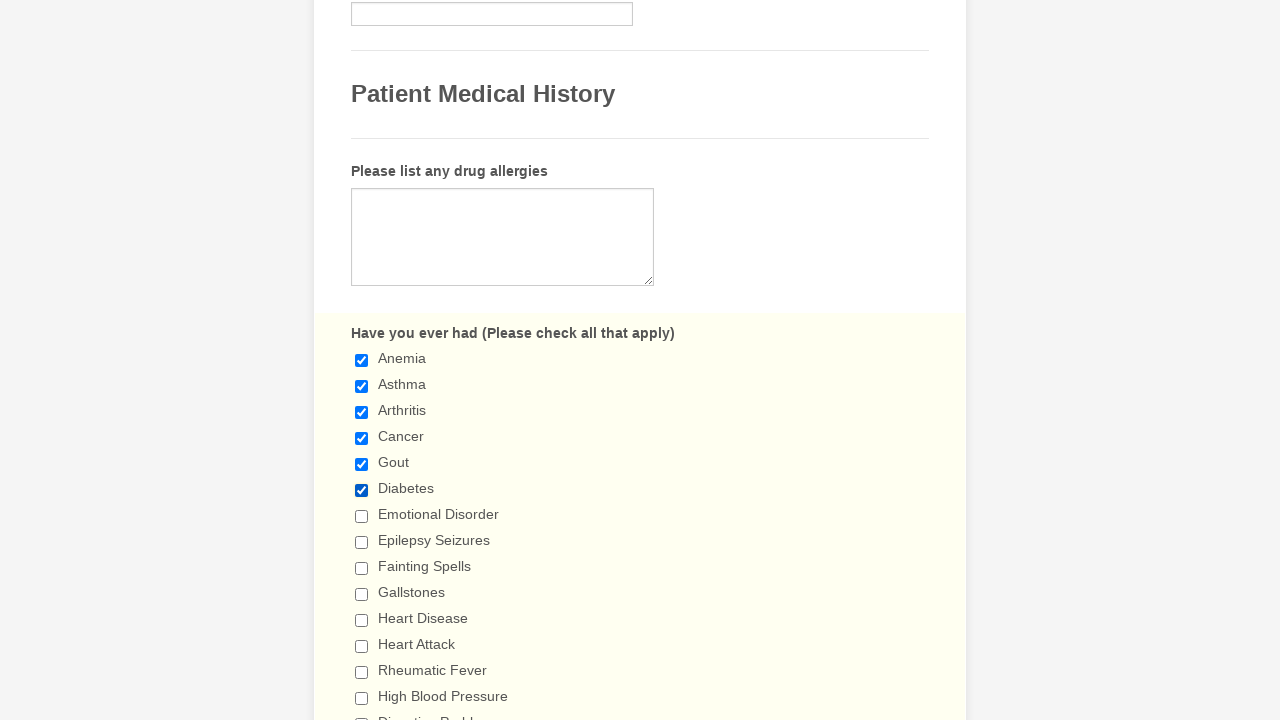

Selected checkbox 7 at (362, 516) on input[type='checkbox'] >> nth=6
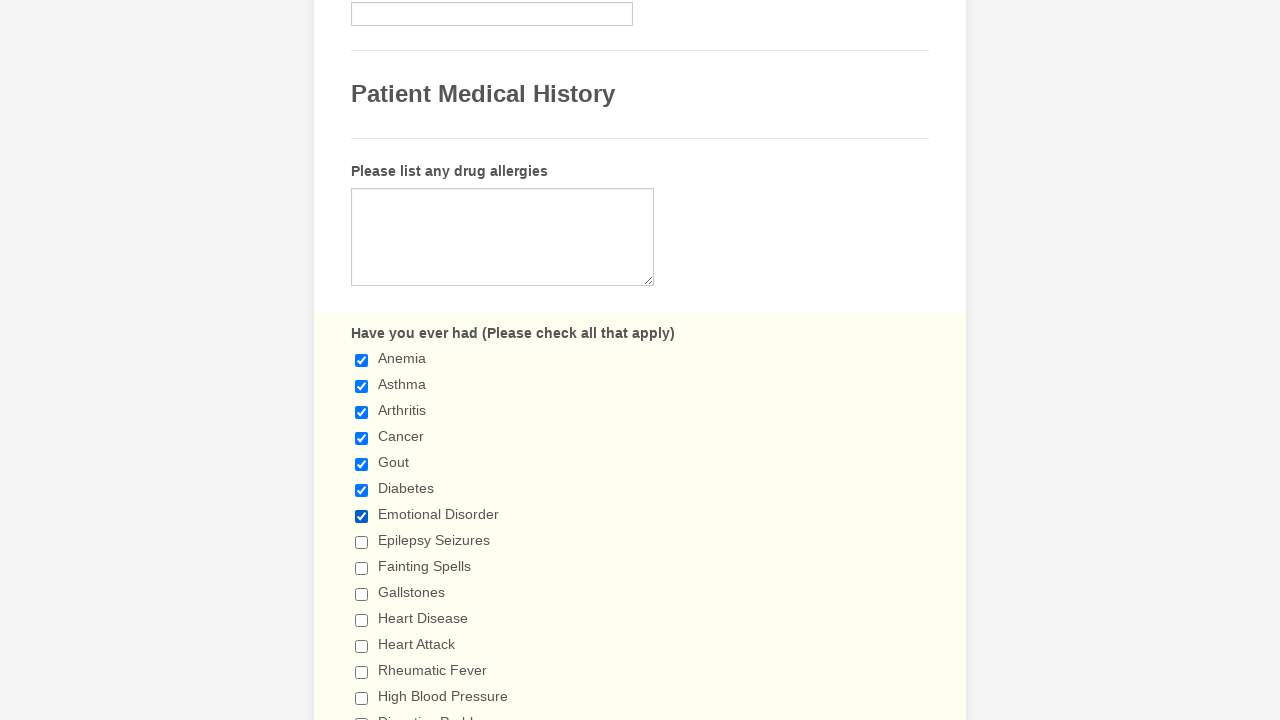

Selected checkbox 8 at (362, 542) on input[type='checkbox'] >> nth=7
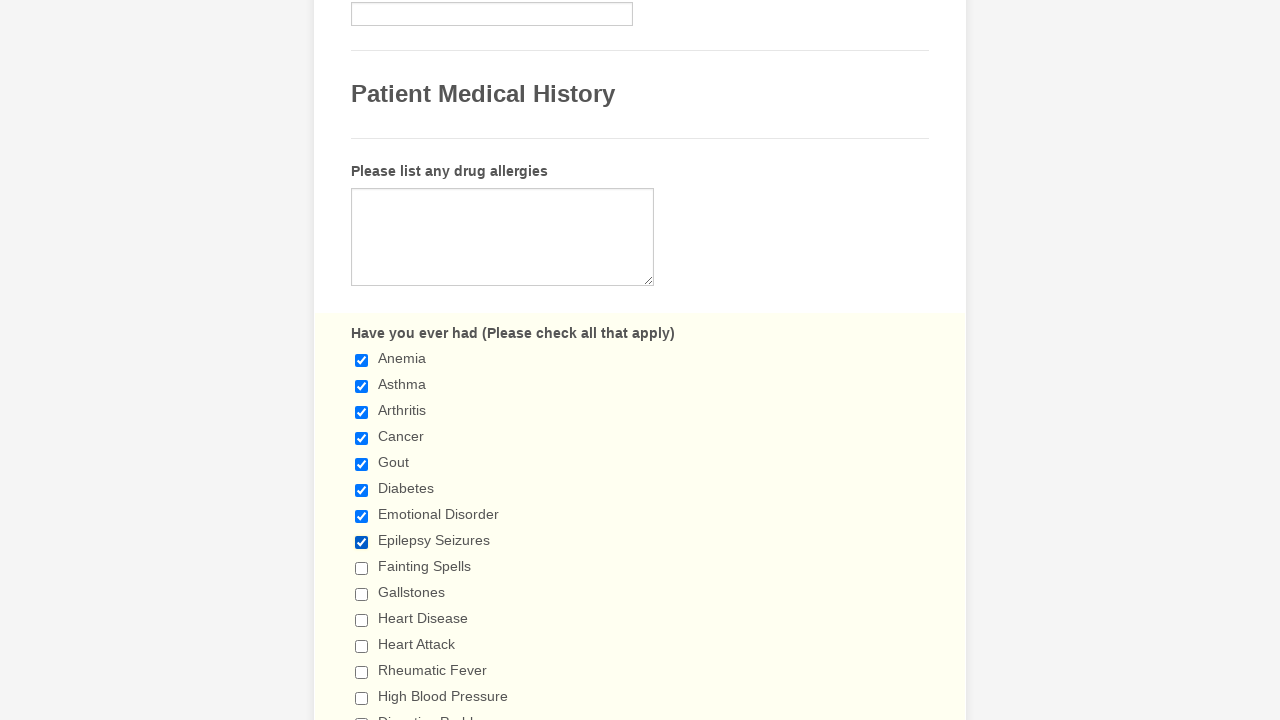

Selected checkbox 9 at (362, 568) on input[type='checkbox'] >> nth=8
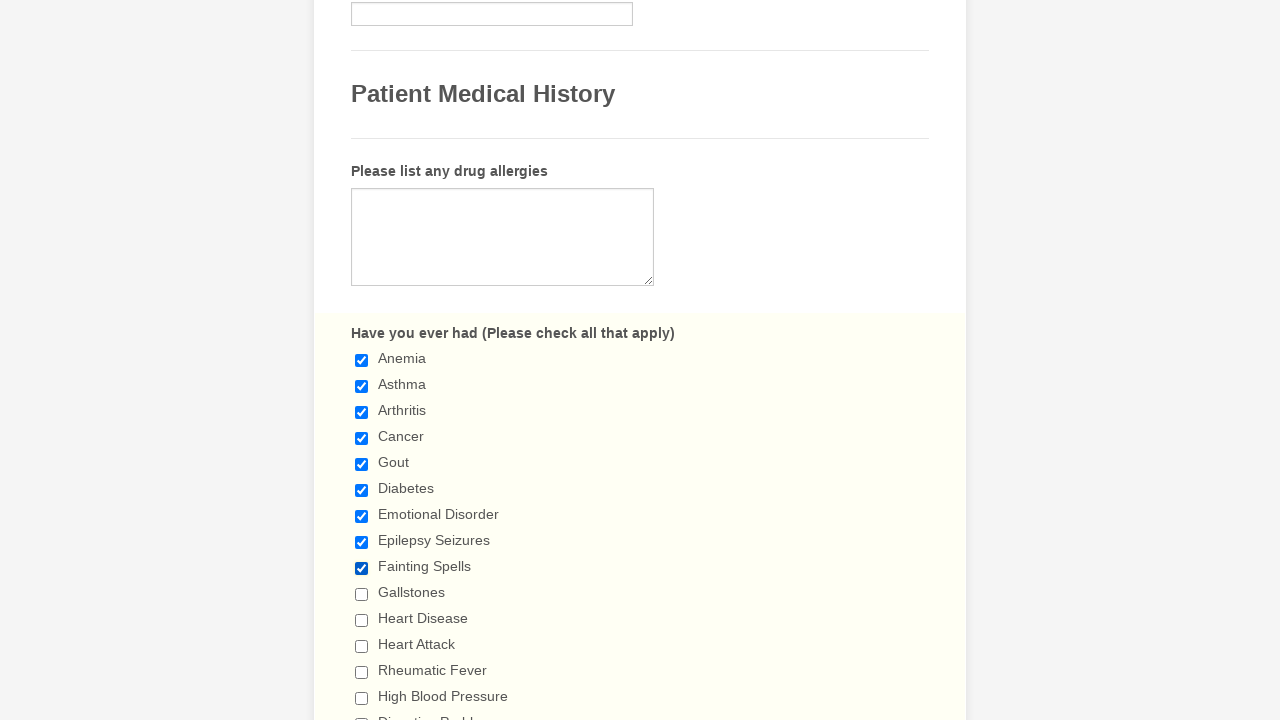

Selected checkbox 10 at (362, 594) on input[type='checkbox'] >> nth=9
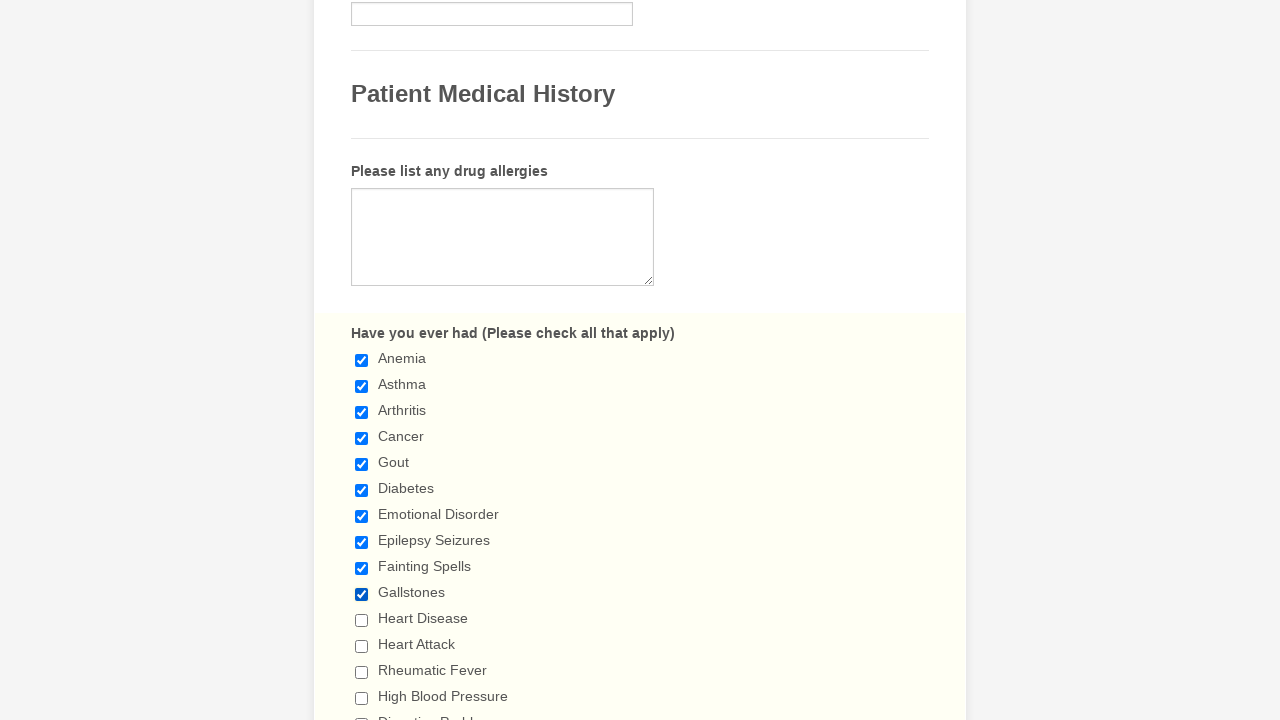

Selected checkbox 11 at (362, 620) on input[type='checkbox'] >> nth=10
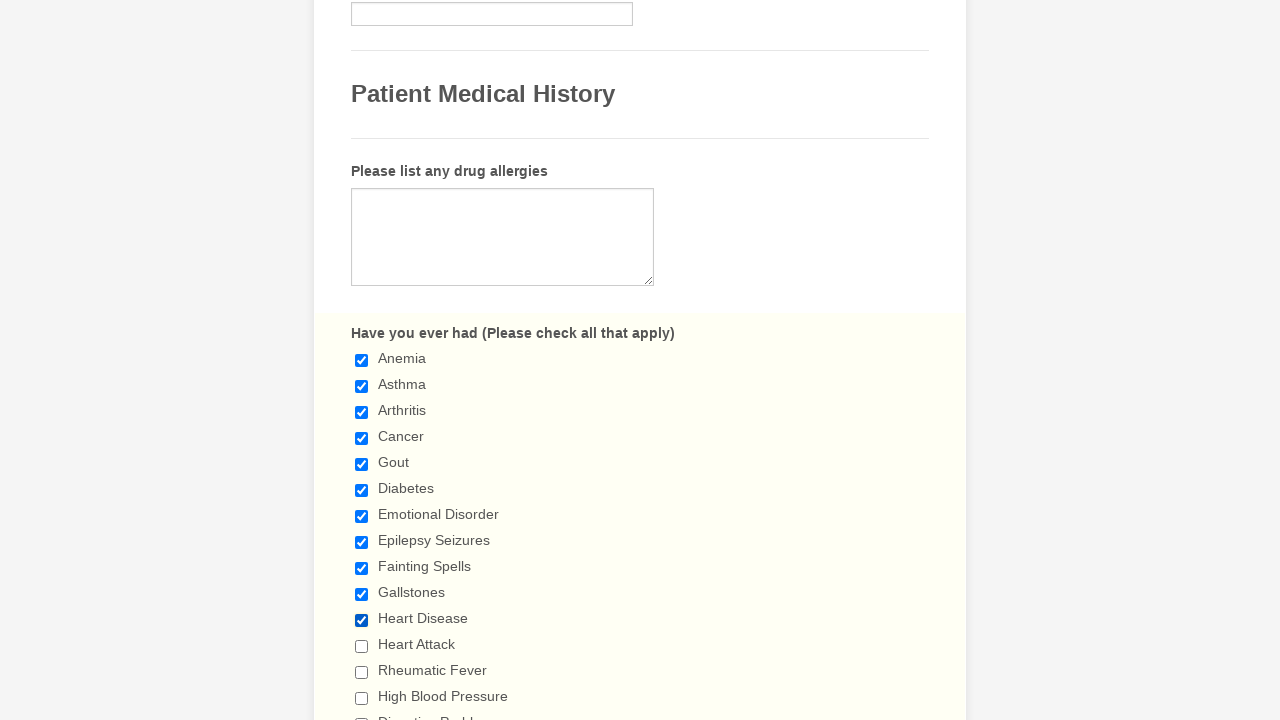

Selected checkbox 12 at (362, 646) on input[type='checkbox'] >> nth=11
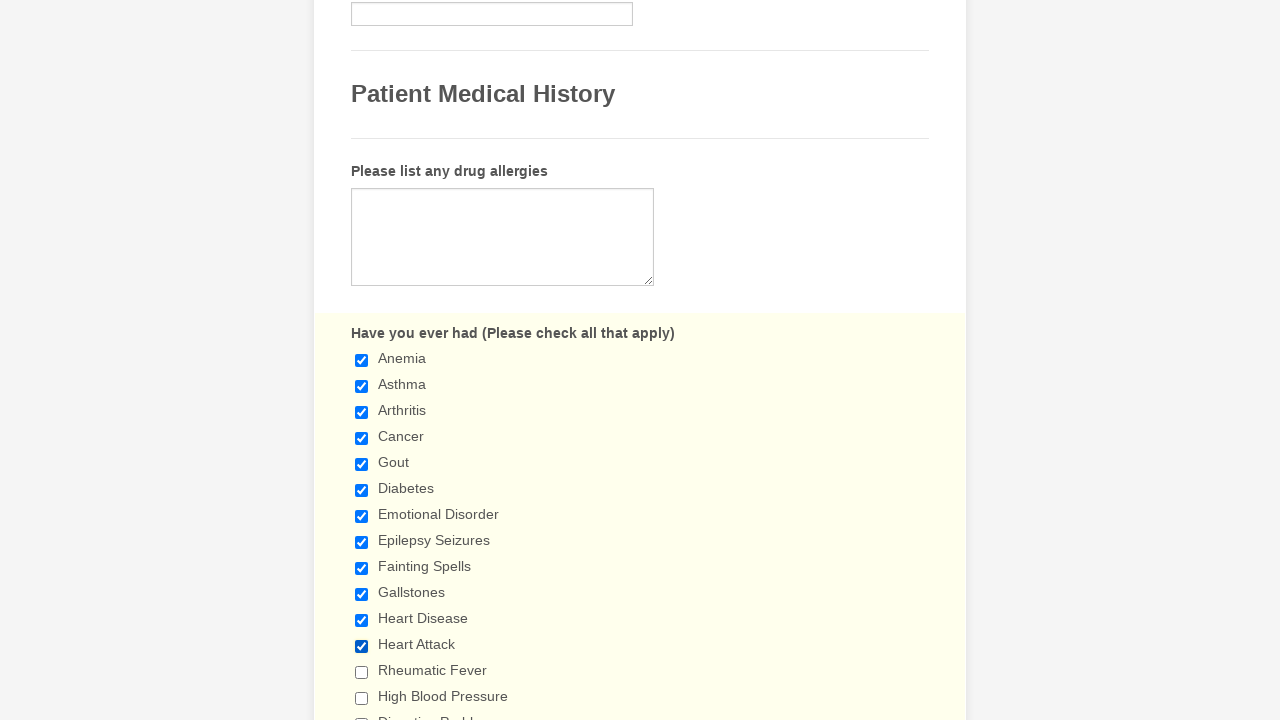

Selected checkbox 13 at (362, 672) on input[type='checkbox'] >> nth=12
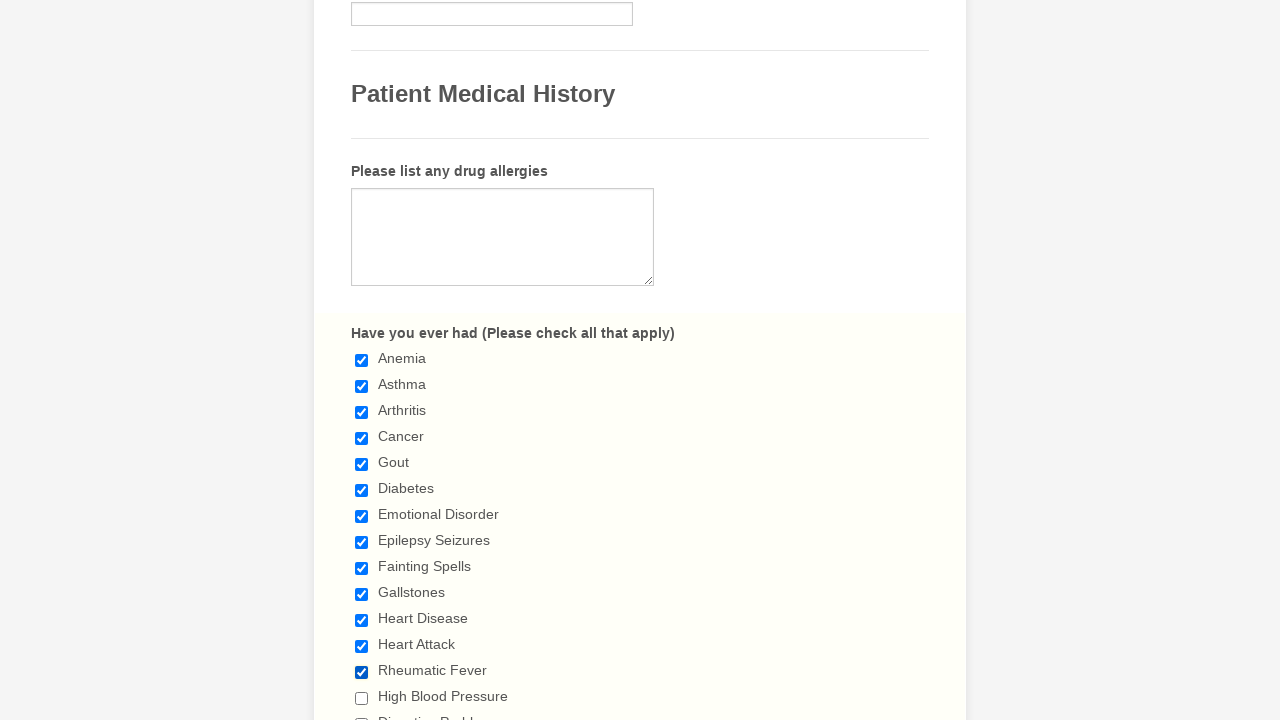

Selected checkbox 14 at (362, 698) on input[type='checkbox'] >> nth=13
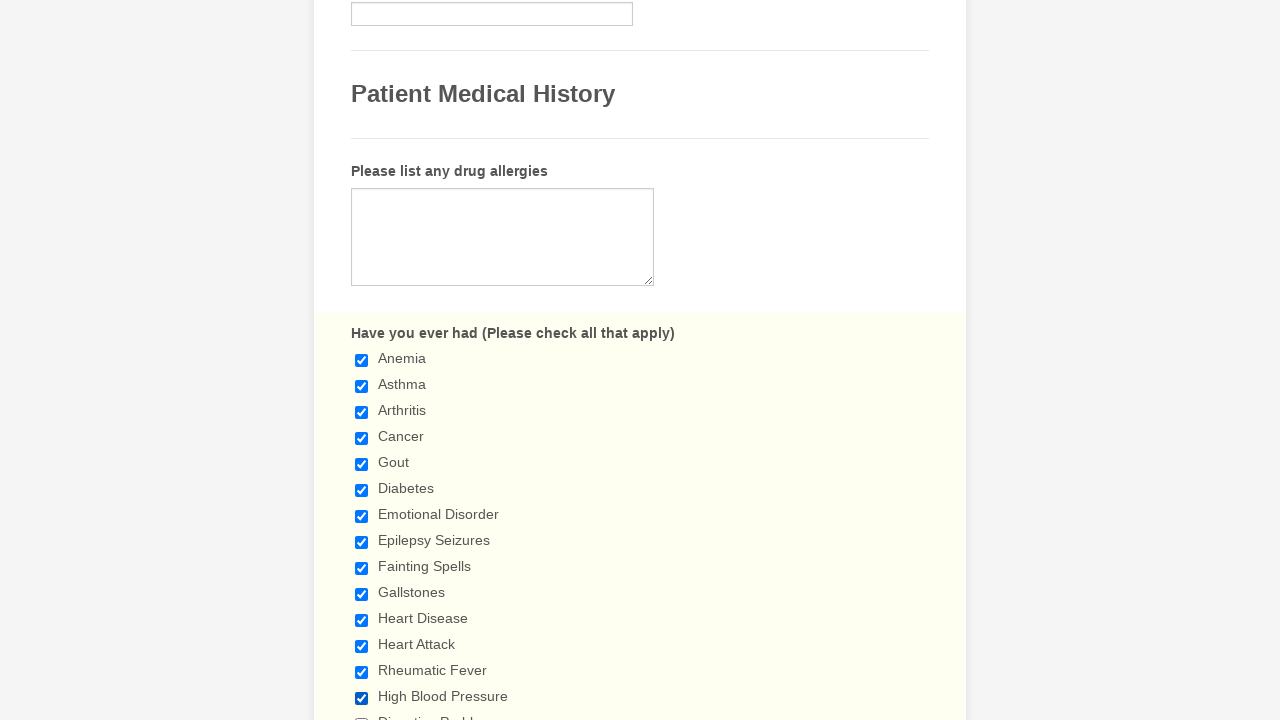

Selected checkbox 15 at (362, 714) on input[type='checkbox'] >> nth=14
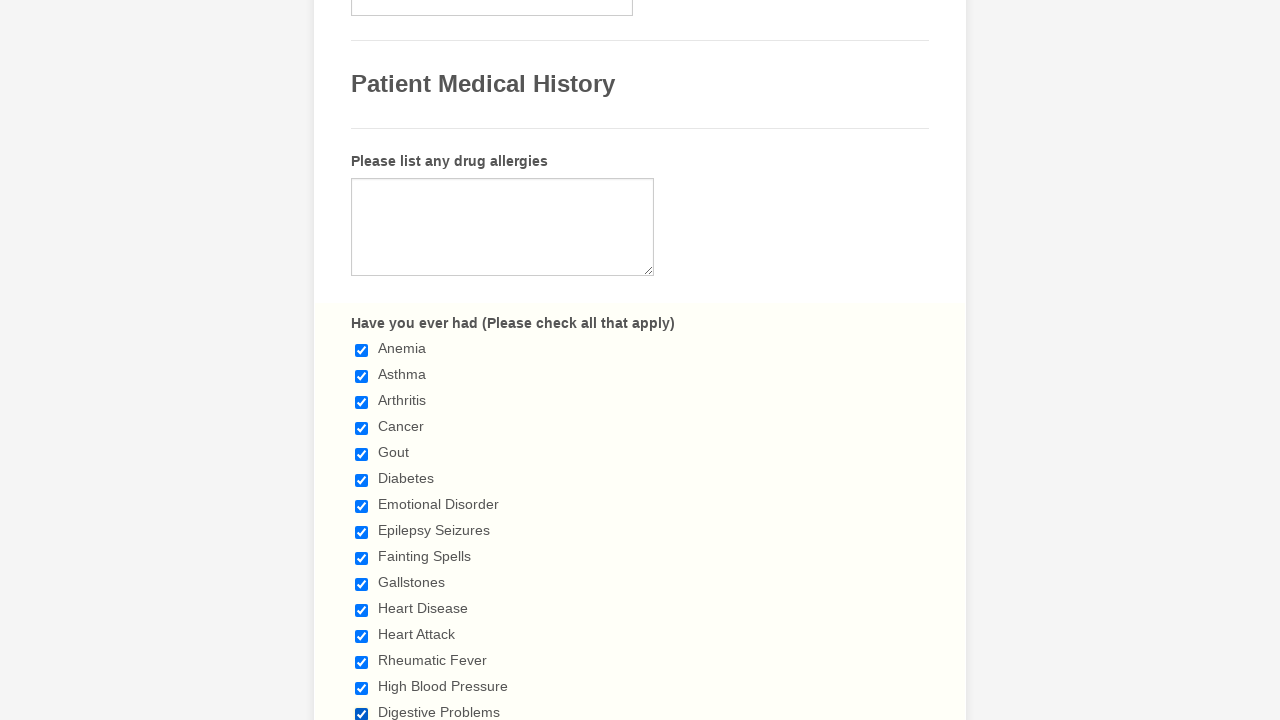

Selected checkbox 16 at (362, 360) on input[type='checkbox'] >> nth=15
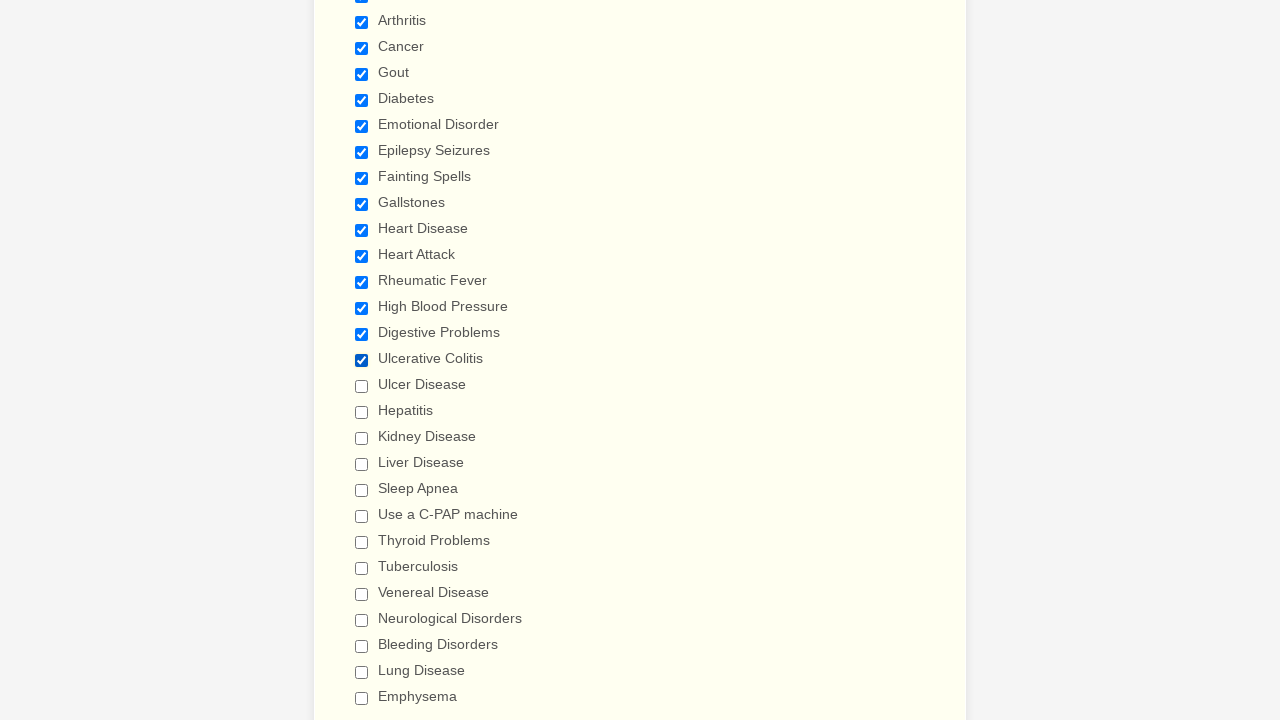

Selected checkbox 17 at (362, 386) on input[type='checkbox'] >> nth=16
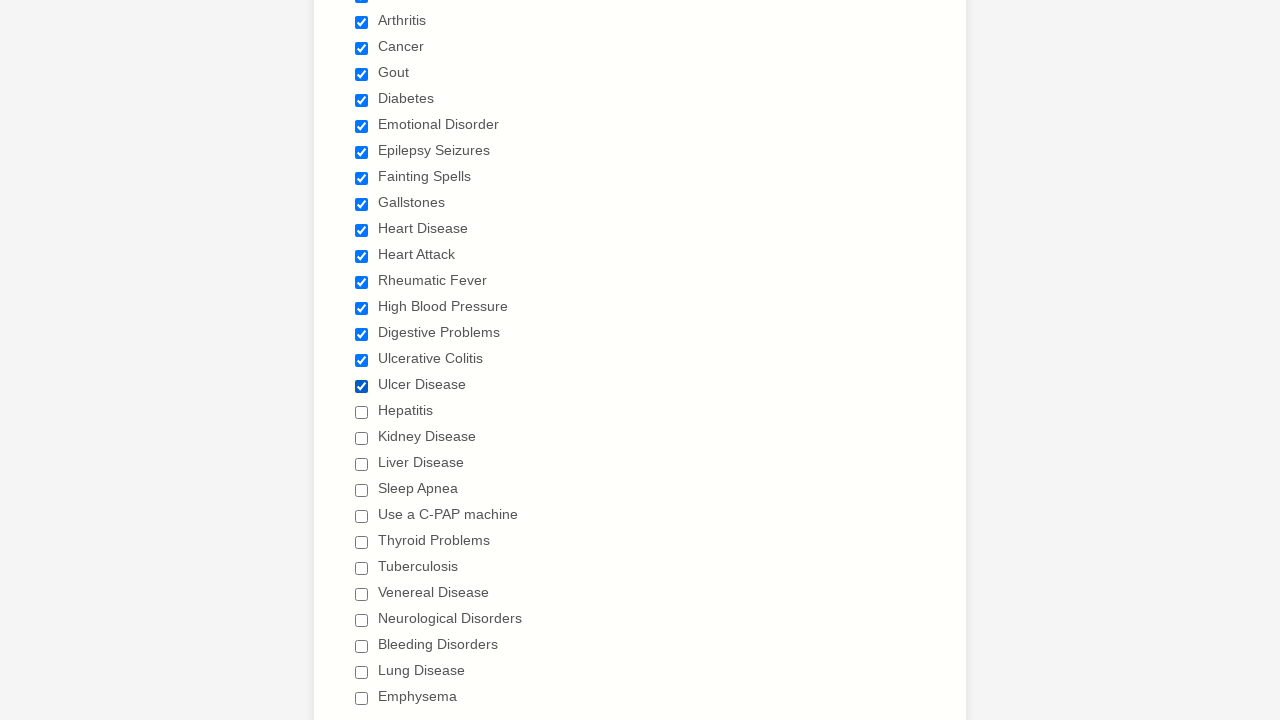

Selected checkbox 18 at (362, 412) on input[type='checkbox'] >> nth=17
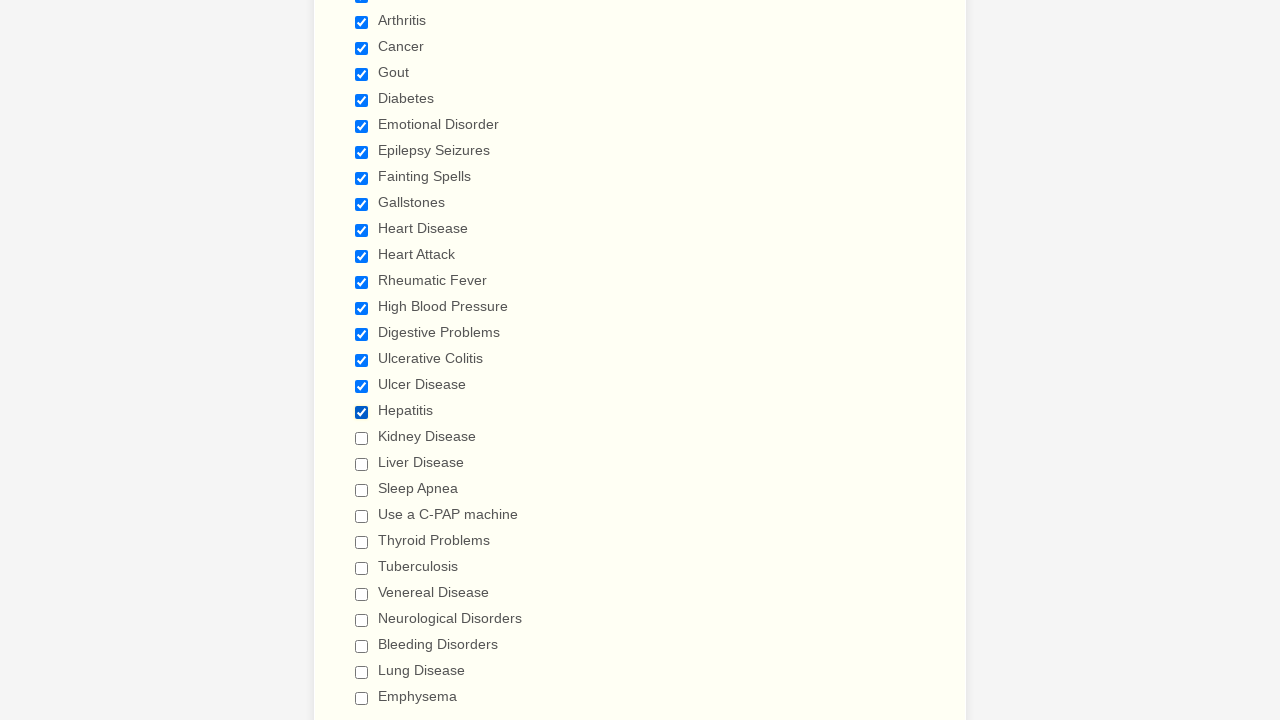

Selected checkbox 19 at (362, 438) on input[type='checkbox'] >> nth=18
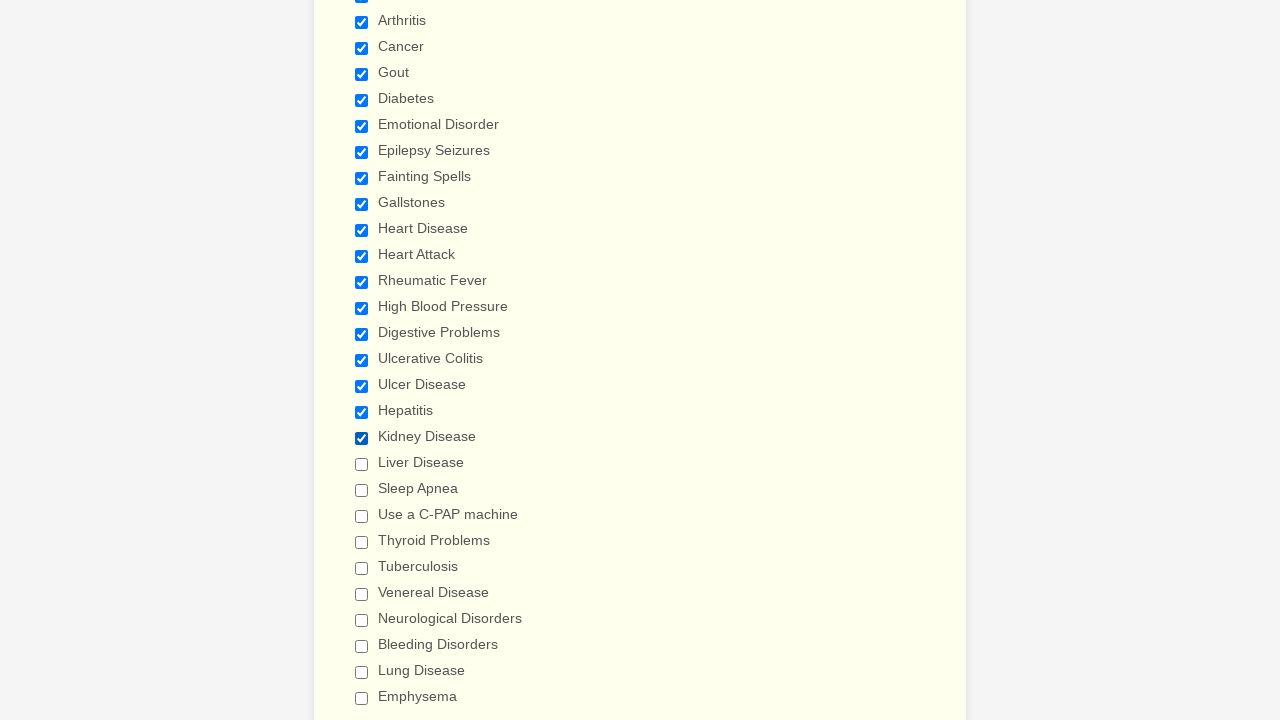

Selected checkbox 20 at (362, 464) on input[type='checkbox'] >> nth=19
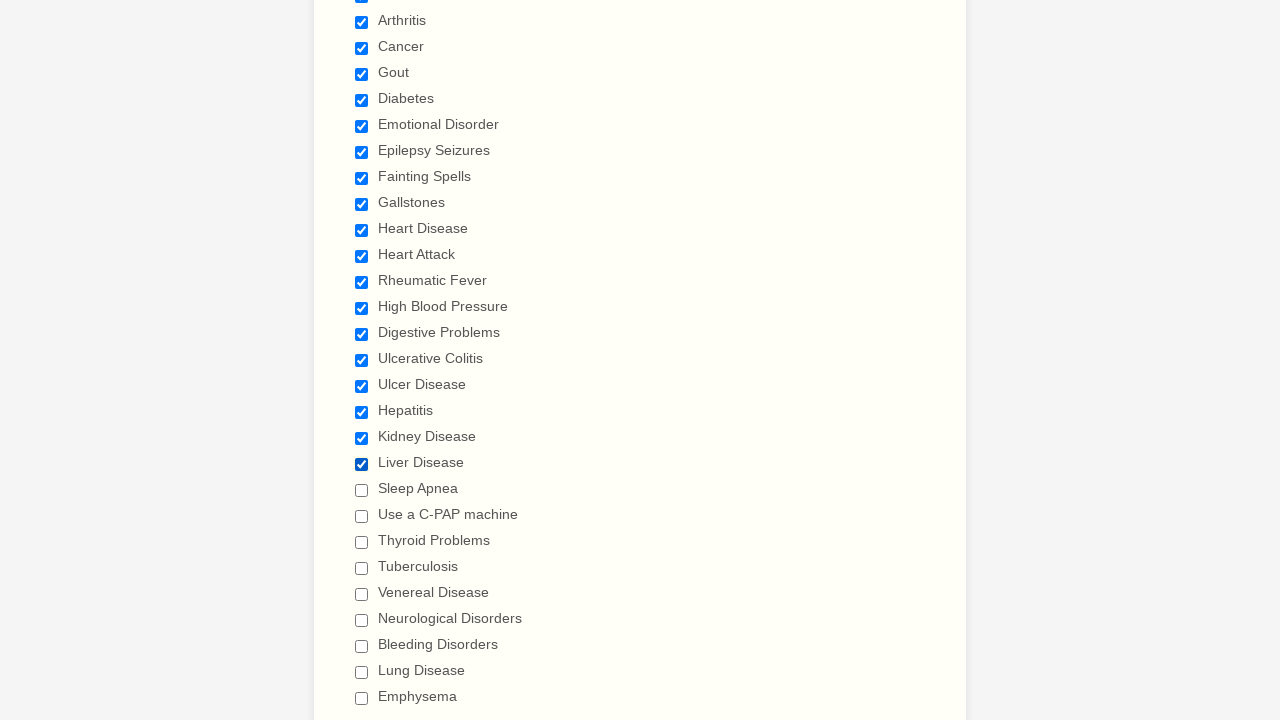

Selected checkbox 21 at (362, 490) on input[type='checkbox'] >> nth=20
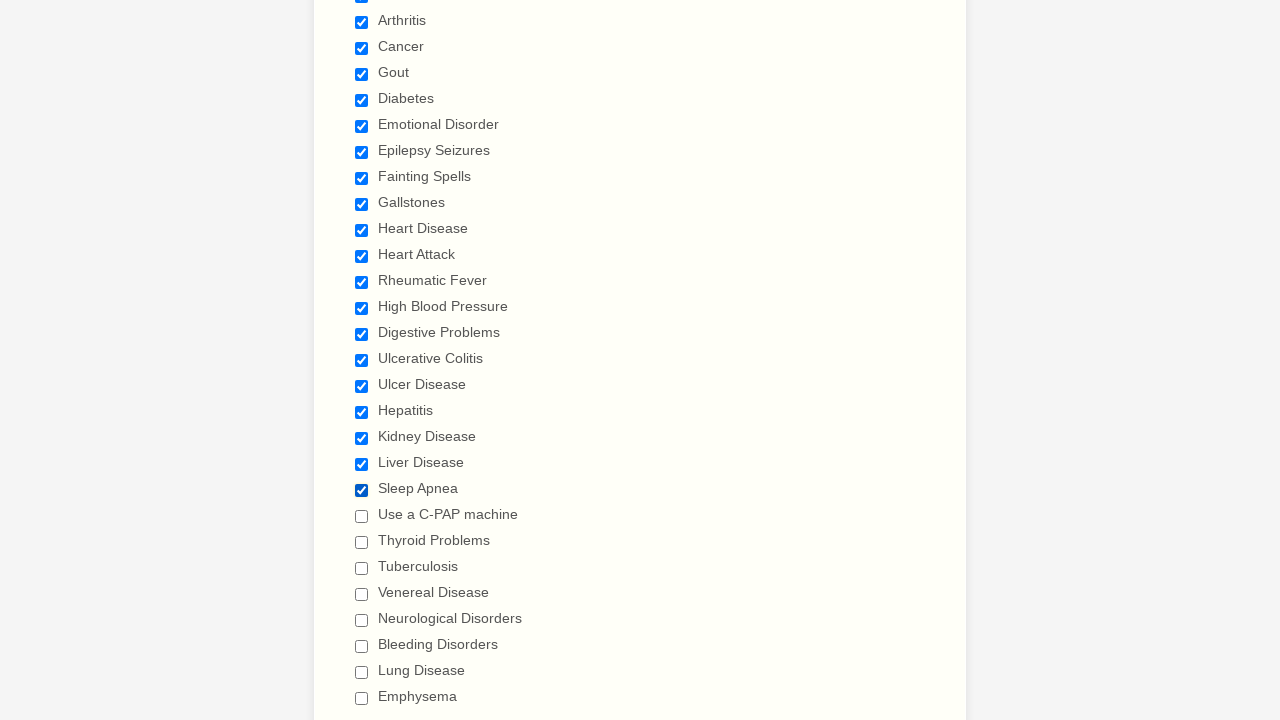

Selected checkbox 22 at (362, 516) on input[type='checkbox'] >> nth=21
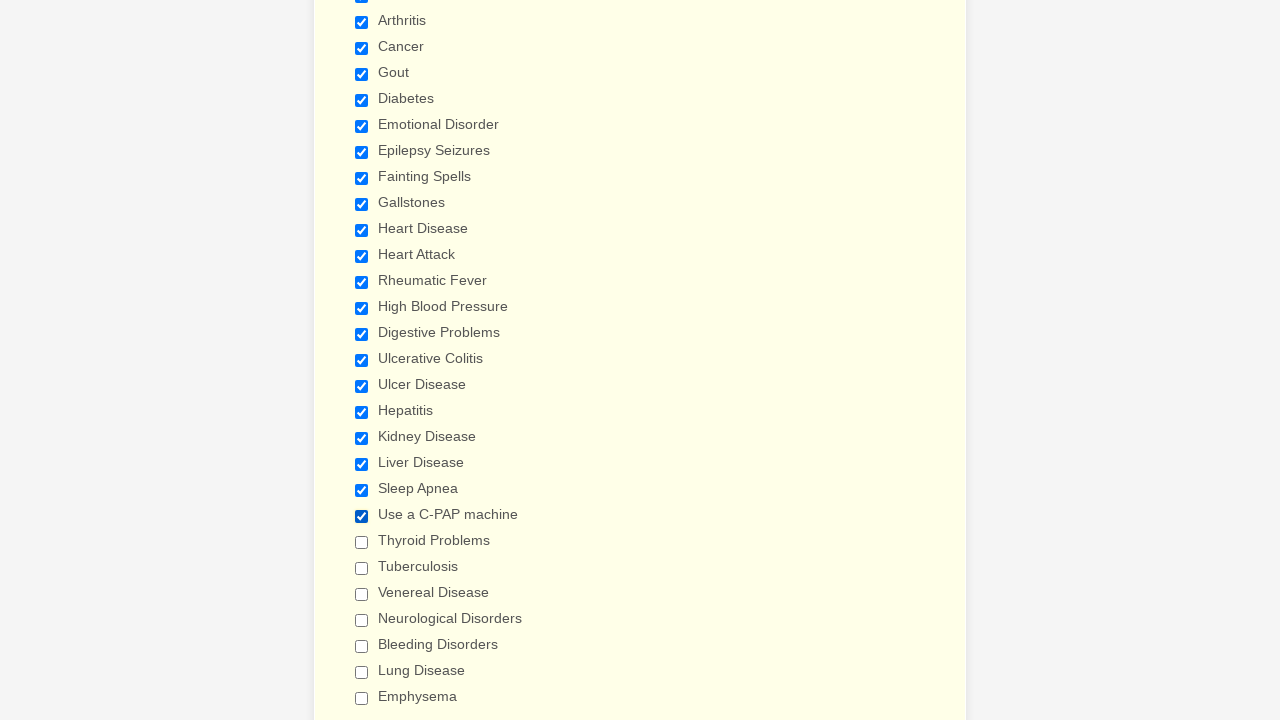

Selected checkbox 23 at (362, 542) on input[type='checkbox'] >> nth=22
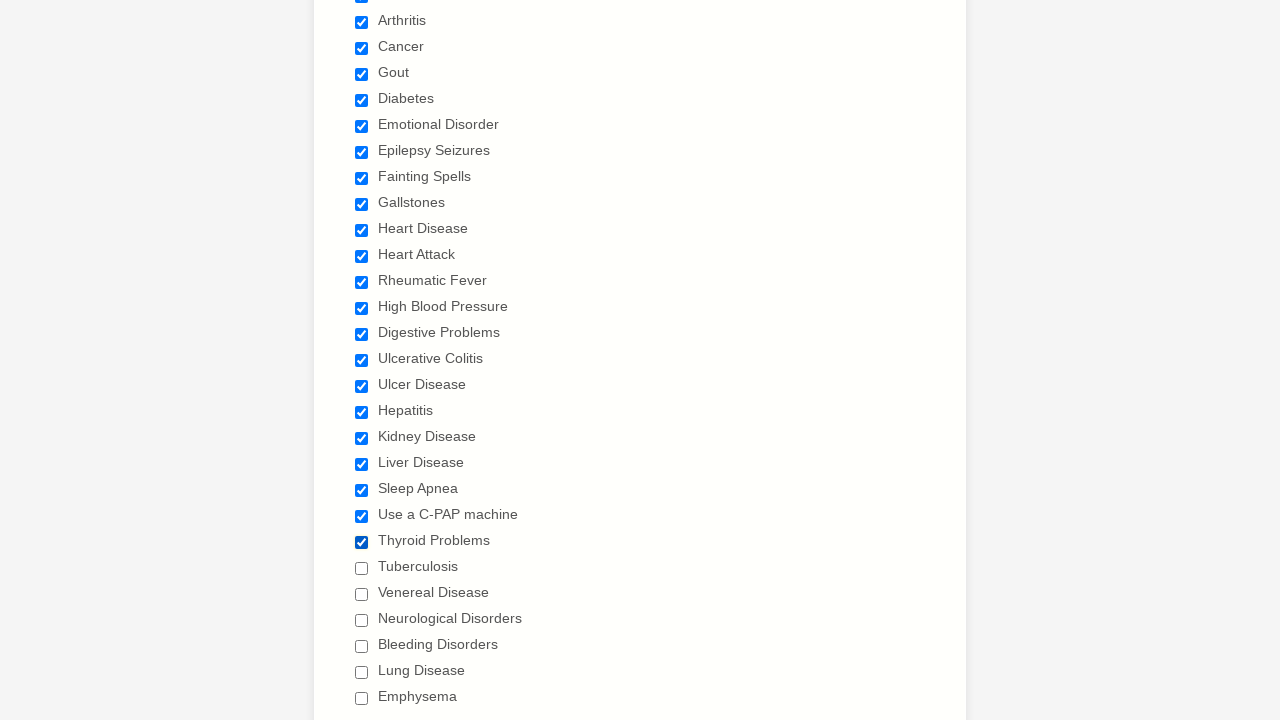

Selected checkbox 24 at (362, 568) on input[type='checkbox'] >> nth=23
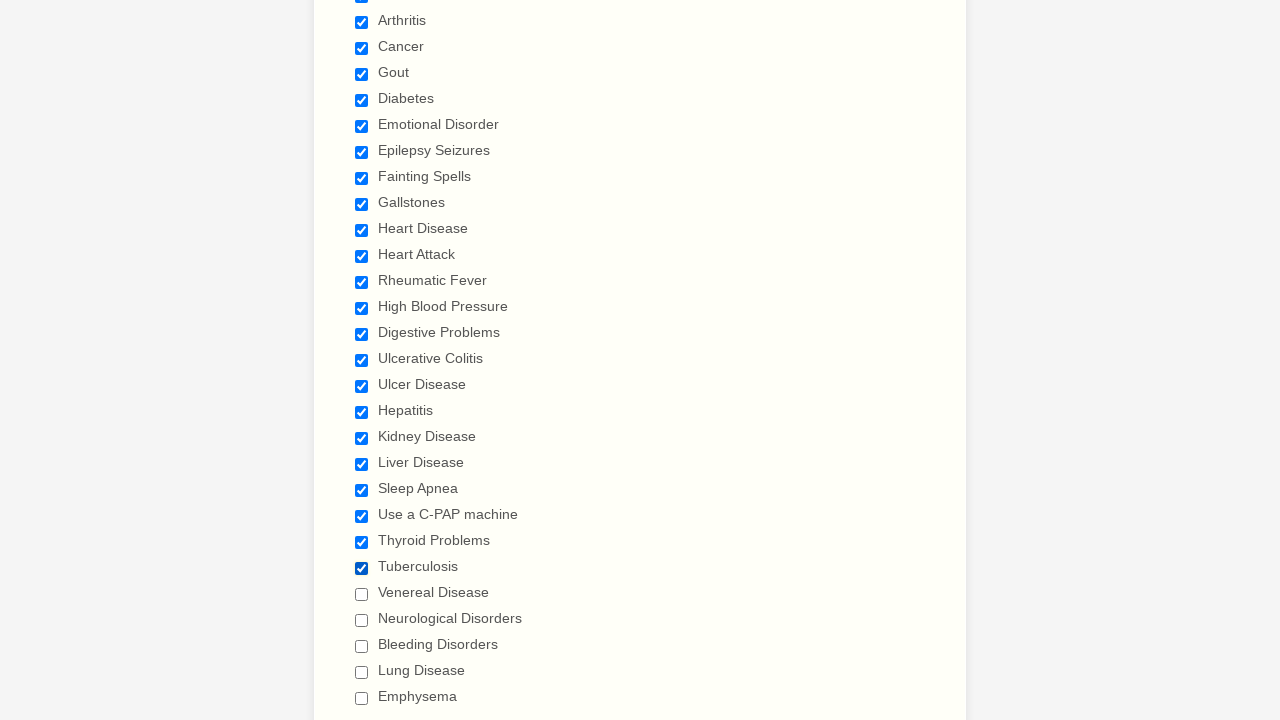

Selected checkbox 25 at (362, 594) on input[type='checkbox'] >> nth=24
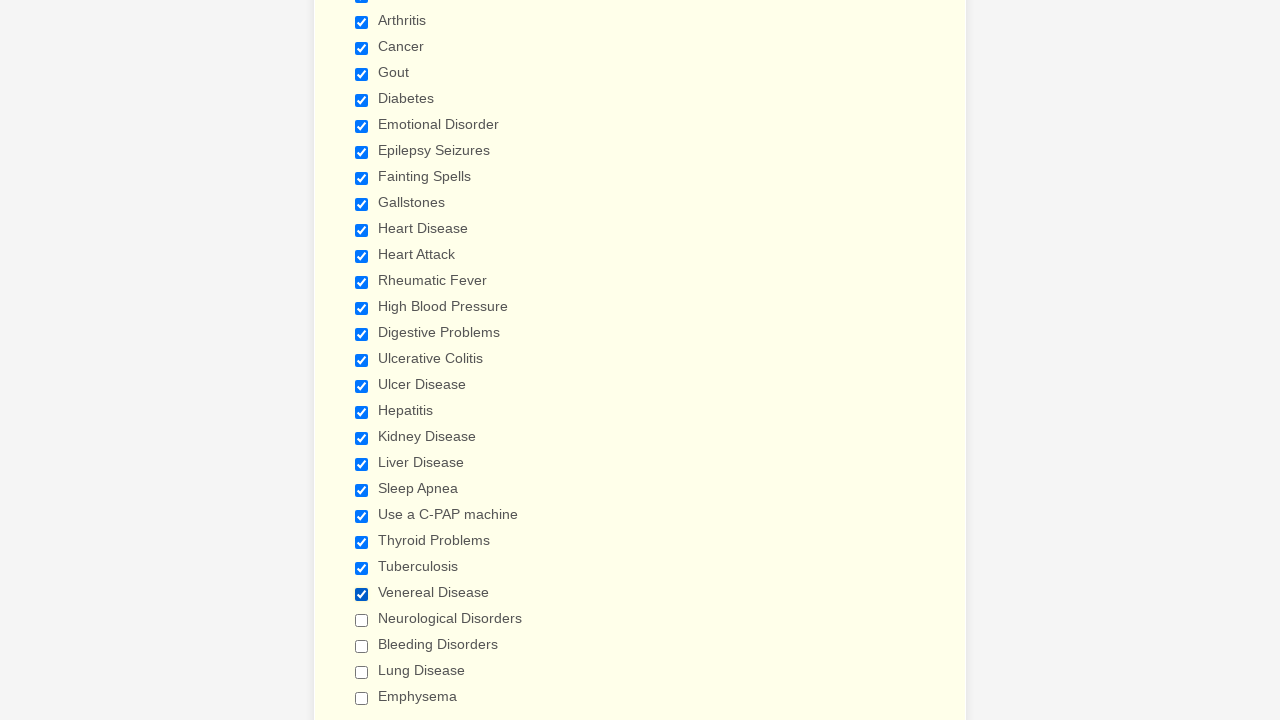

Selected checkbox 26 at (362, 620) on input[type='checkbox'] >> nth=25
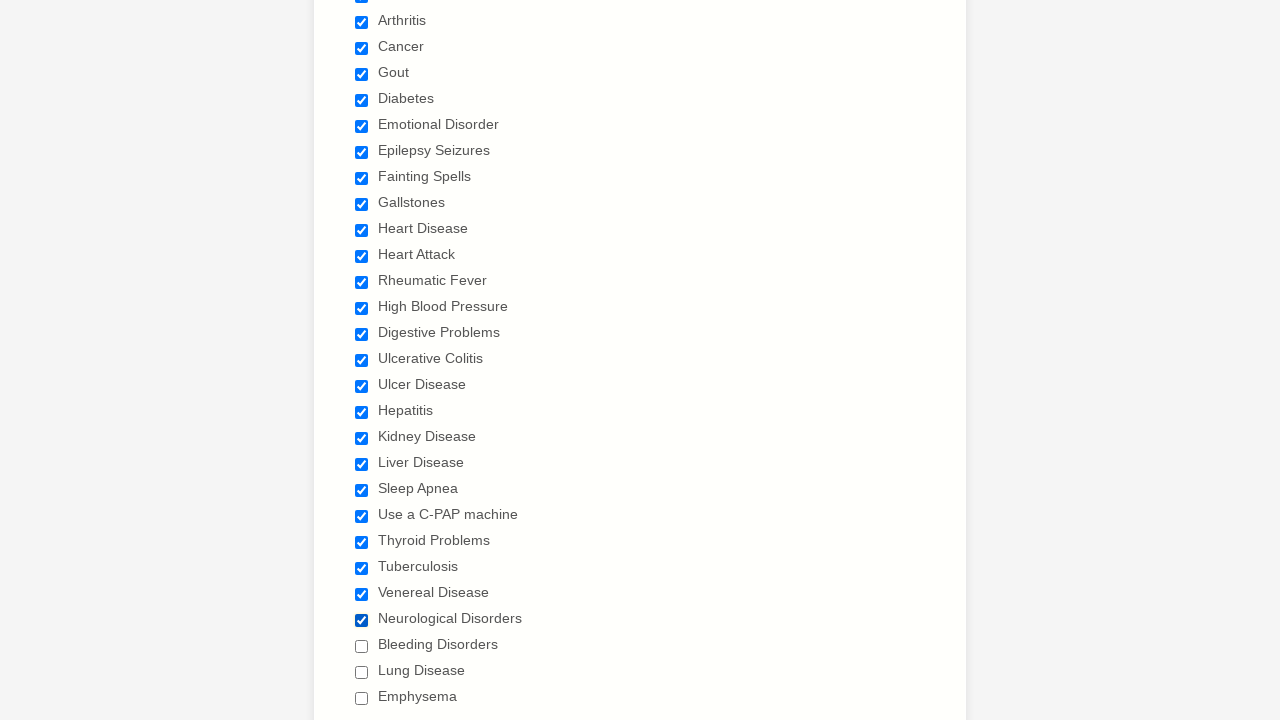

Selected checkbox 27 at (362, 646) on input[type='checkbox'] >> nth=26
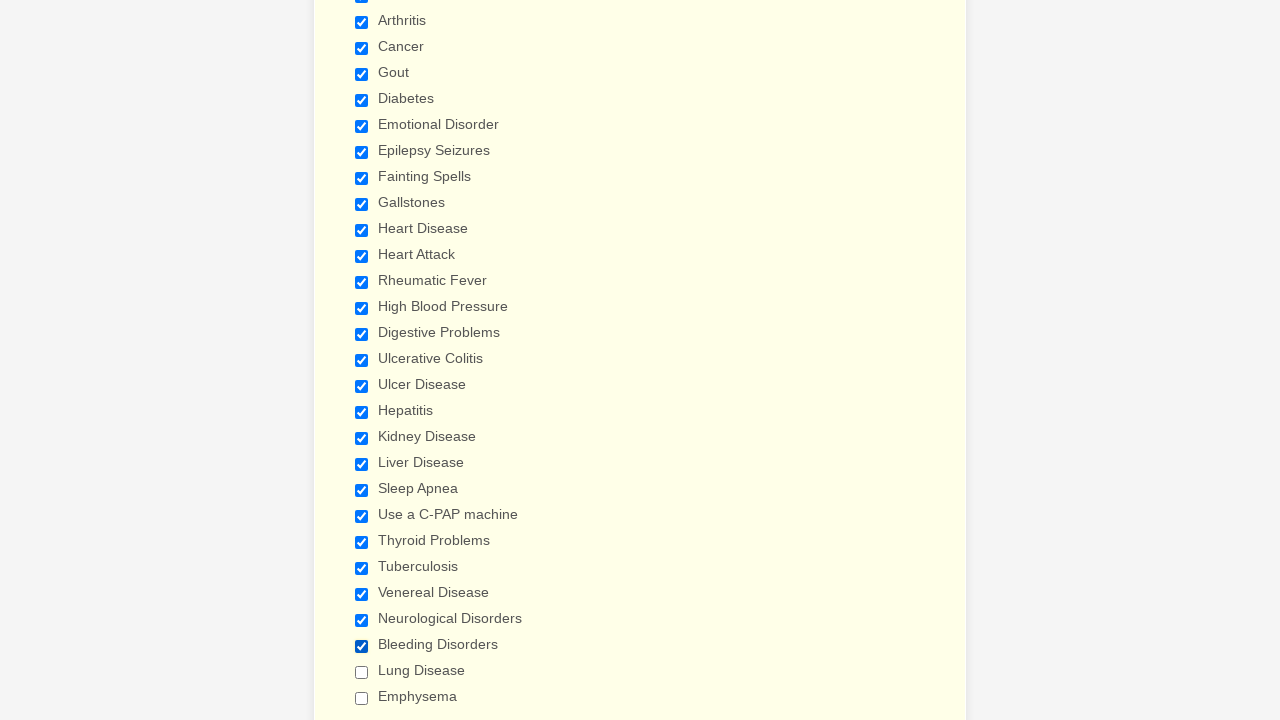

Selected checkbox 28 at (362, 672) on input[type='checkbox'] >> nth=27
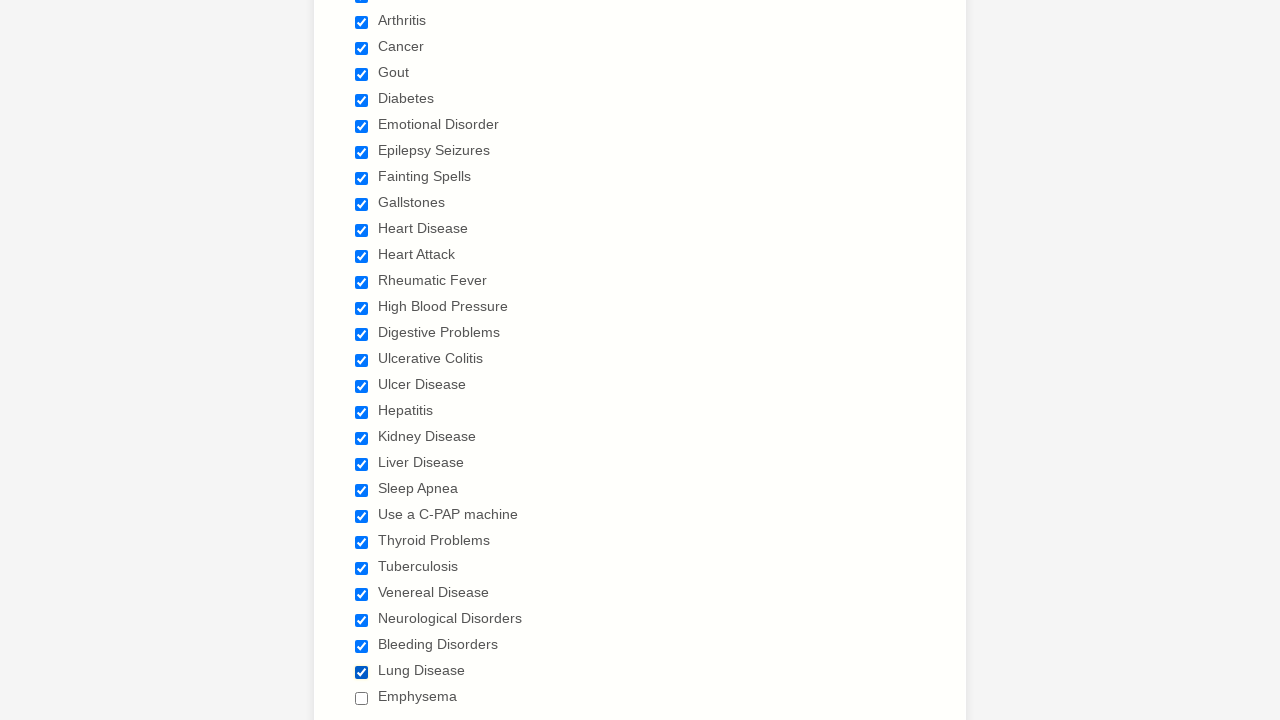

Selected checkbox 29 at (362, 698) on input[type='checkbox'] >> nth=28
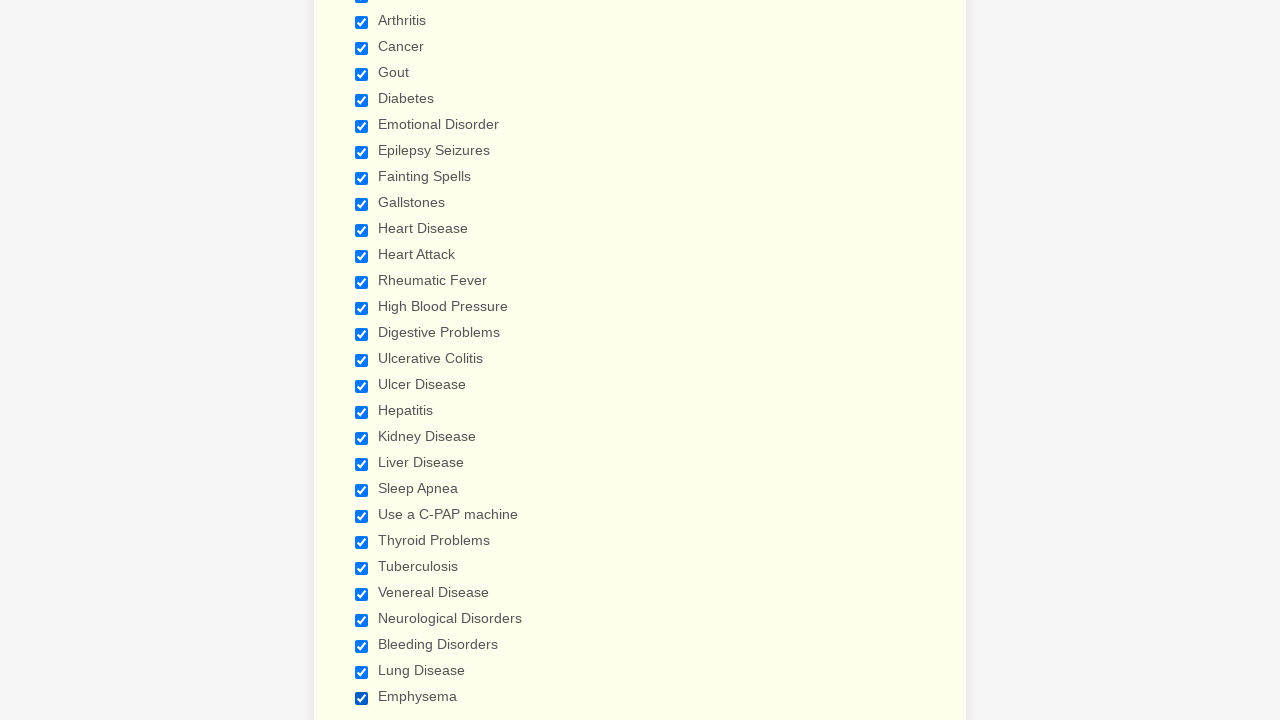

Deselected checkbox 1 at (362, 360) on input[type='checkbox'] >> nth=0
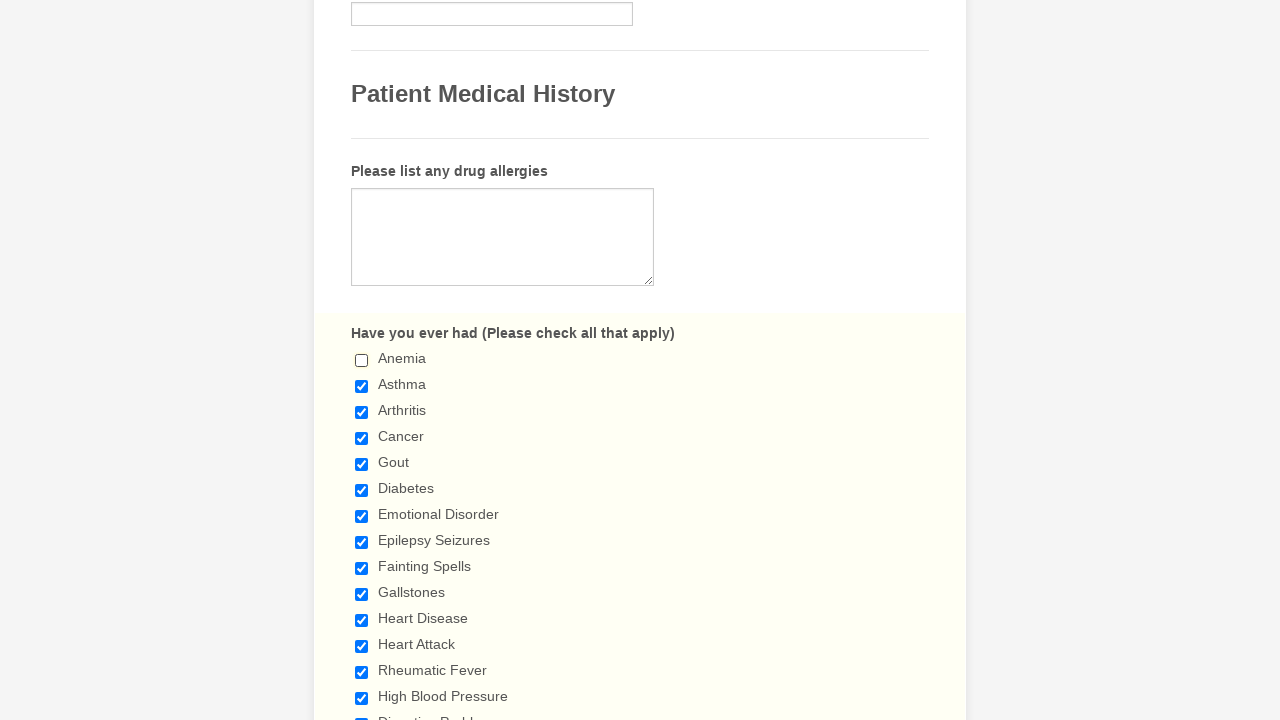

Deselected checkbox 2 at (362, 386) on input[type='checkbox'] >> nth=1
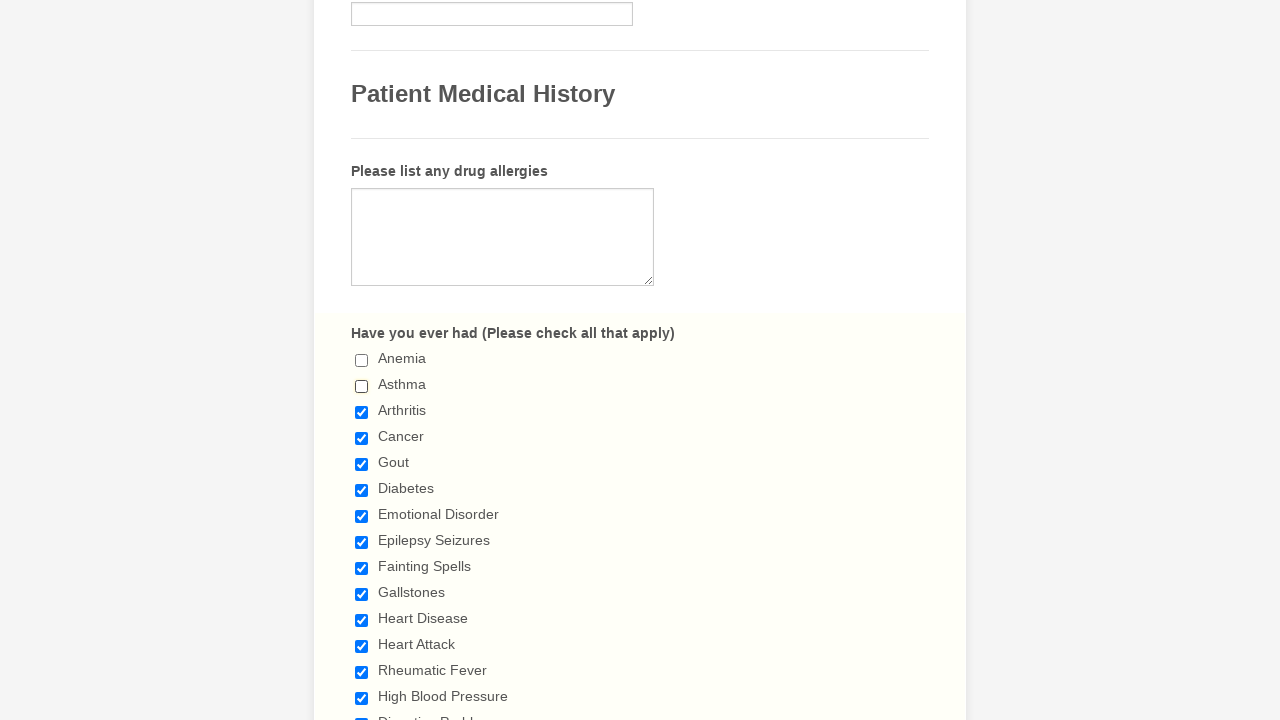

Deselected checkbox 3 at (362, 412) on input[type='checkbox'] >> nth=2
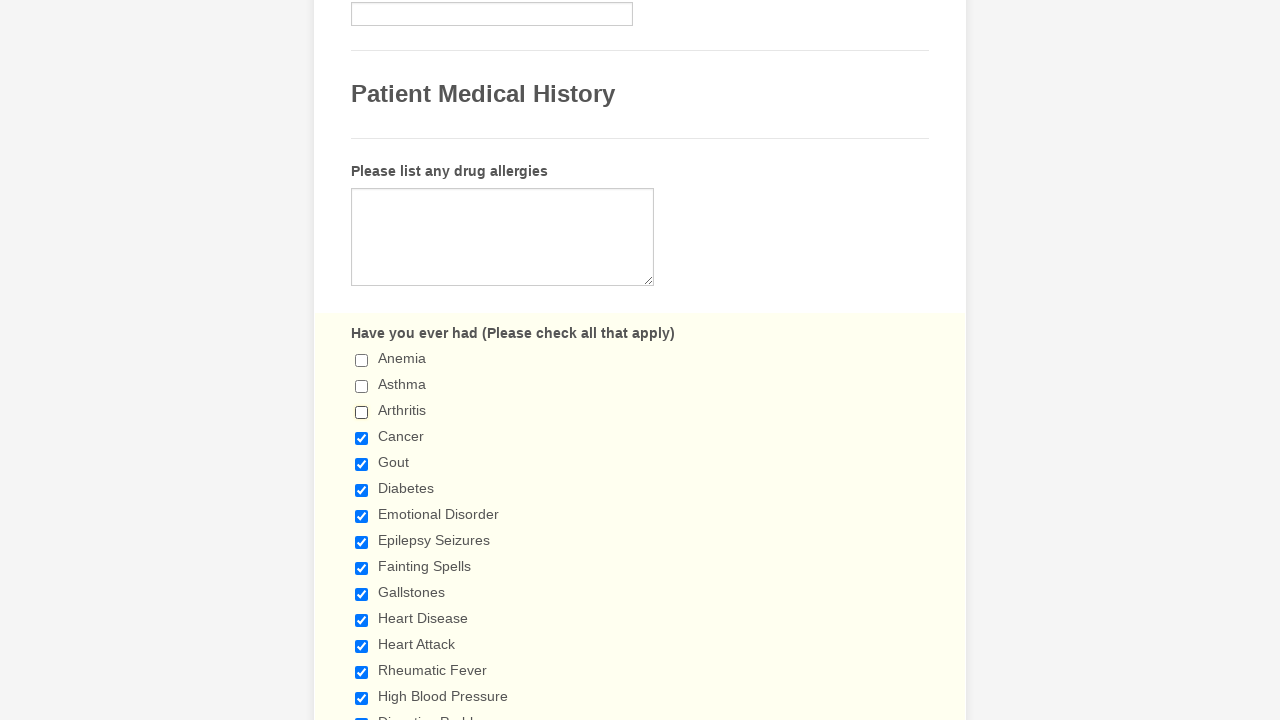

Deselected checkbox 4 at (362, 438) on input[type='checkbox'] >> nth=3
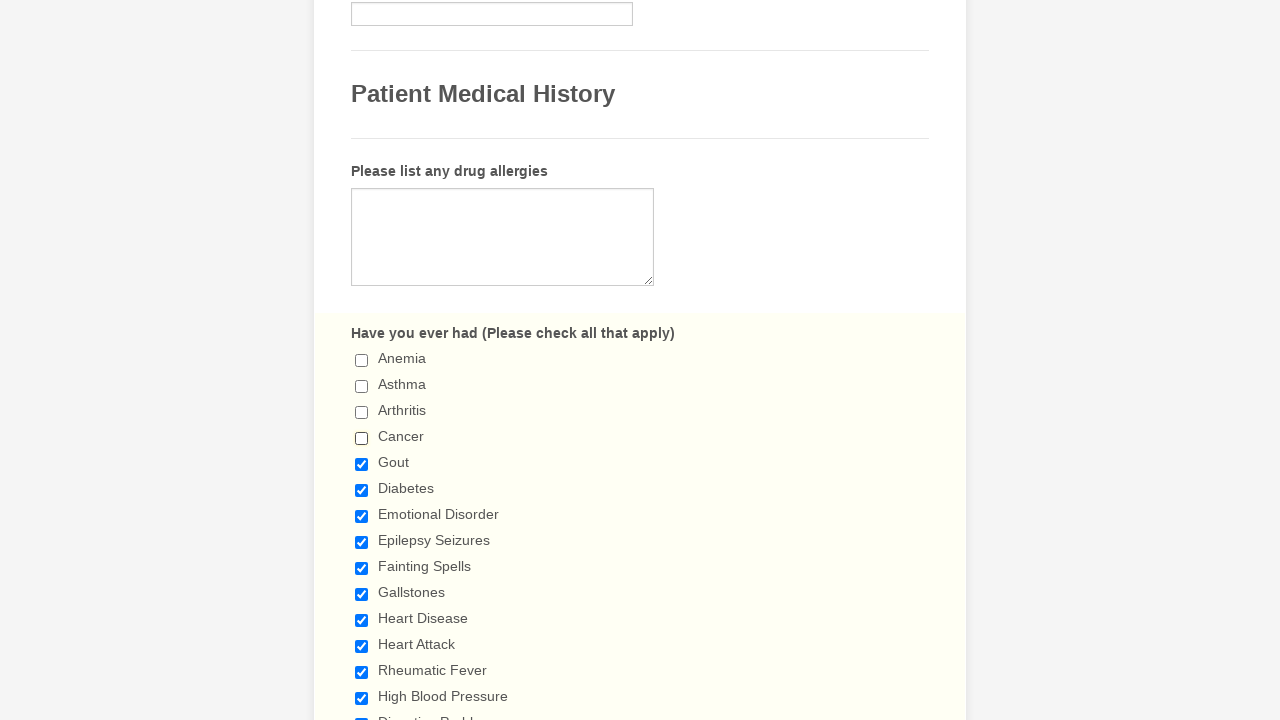

Deselected checkbox 5 at (362, 464) on input[type='checkbox'] >> nth=4
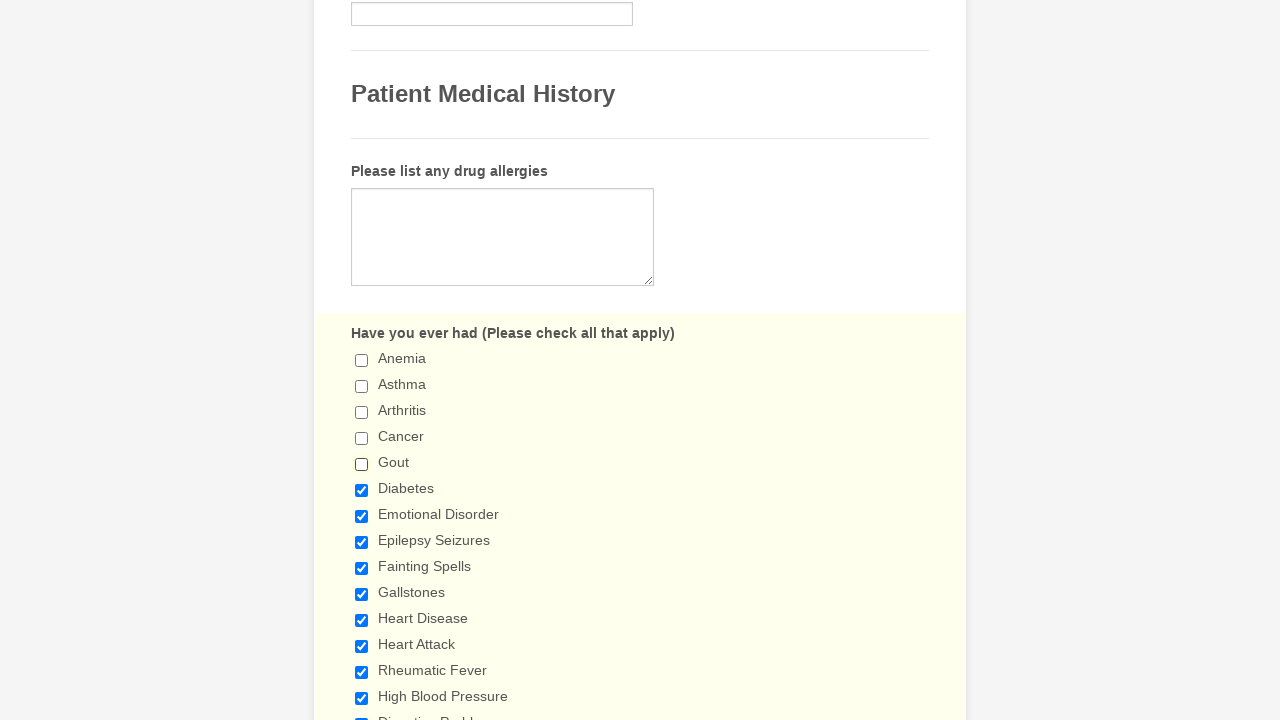

Deselected checkbox 6 at (362, 490) on input[type='checkbox'] >> nth=5
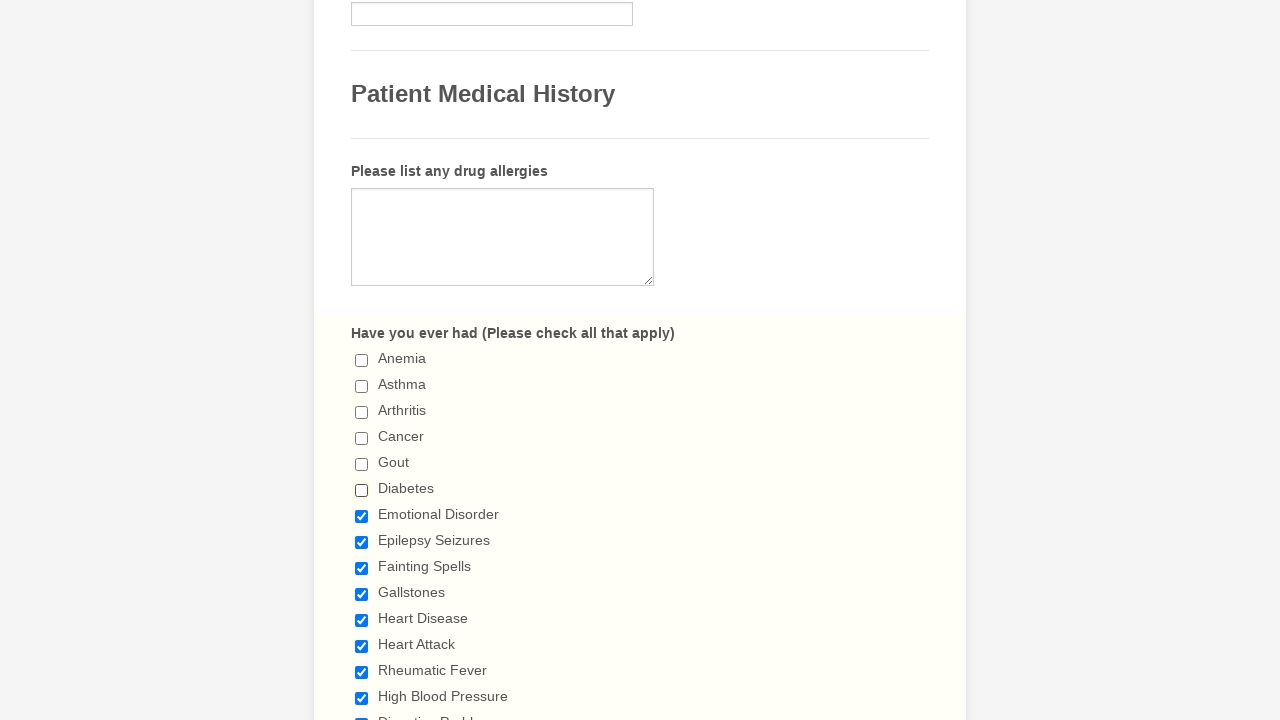

Deselected checkbox 7 at (362, 516) on input[type='checkbox'] >> nth=6
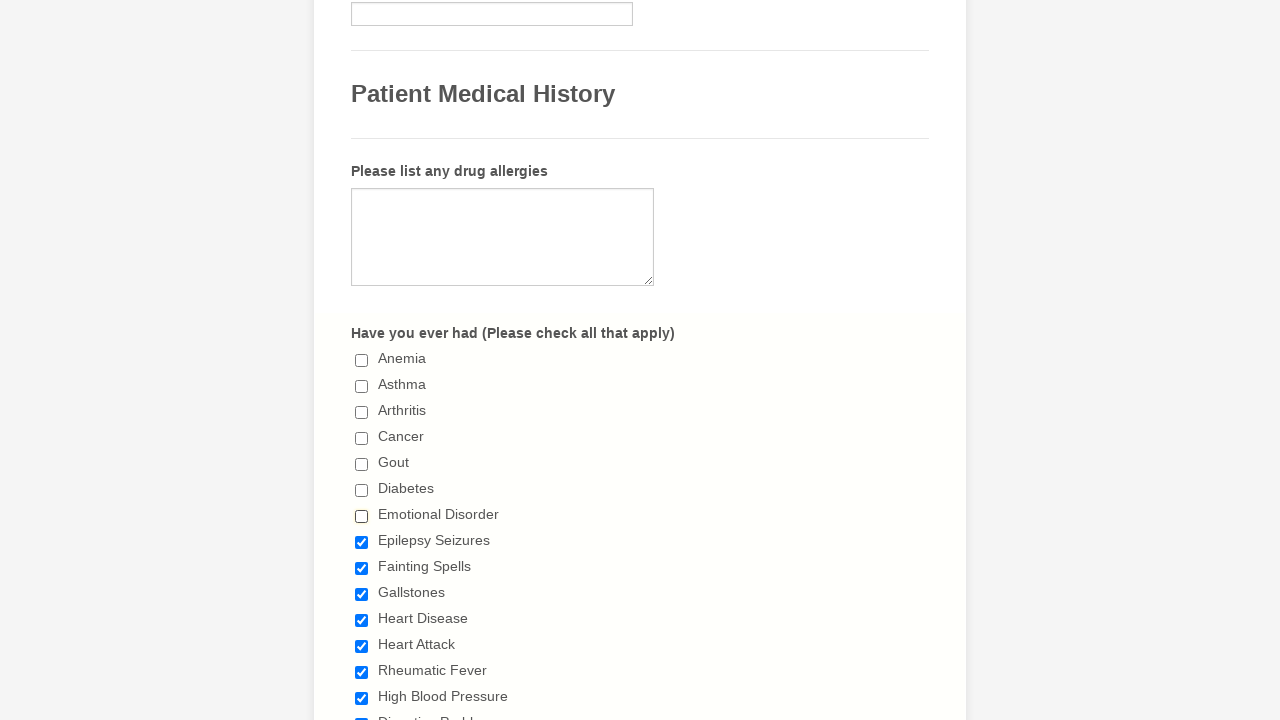

Deselected checkbox 8 at (362, 542) on input[type='checkbox'] >> nth=7
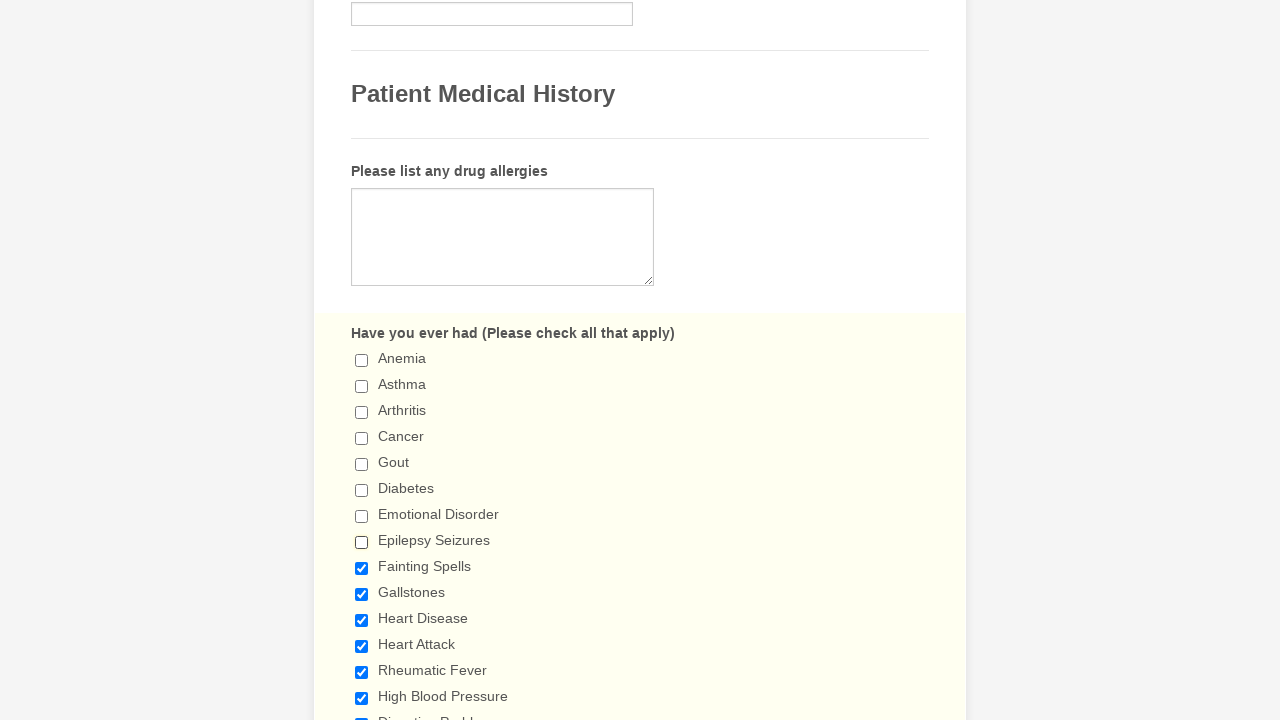

Deselected checkbox 9 at (362, 568) on input[type='checkbox'] >> nth=8
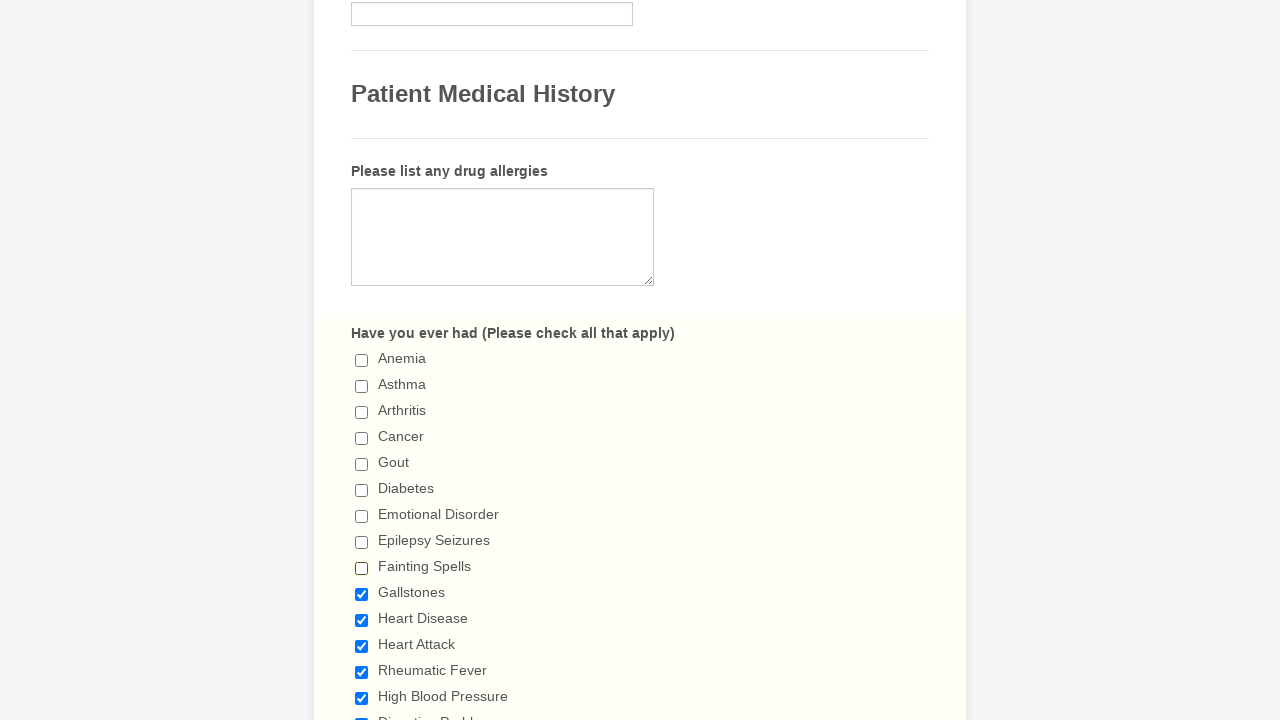

Deselected checkbox 10 at (362, 594) on input[type='checkbox'] >> nth=9
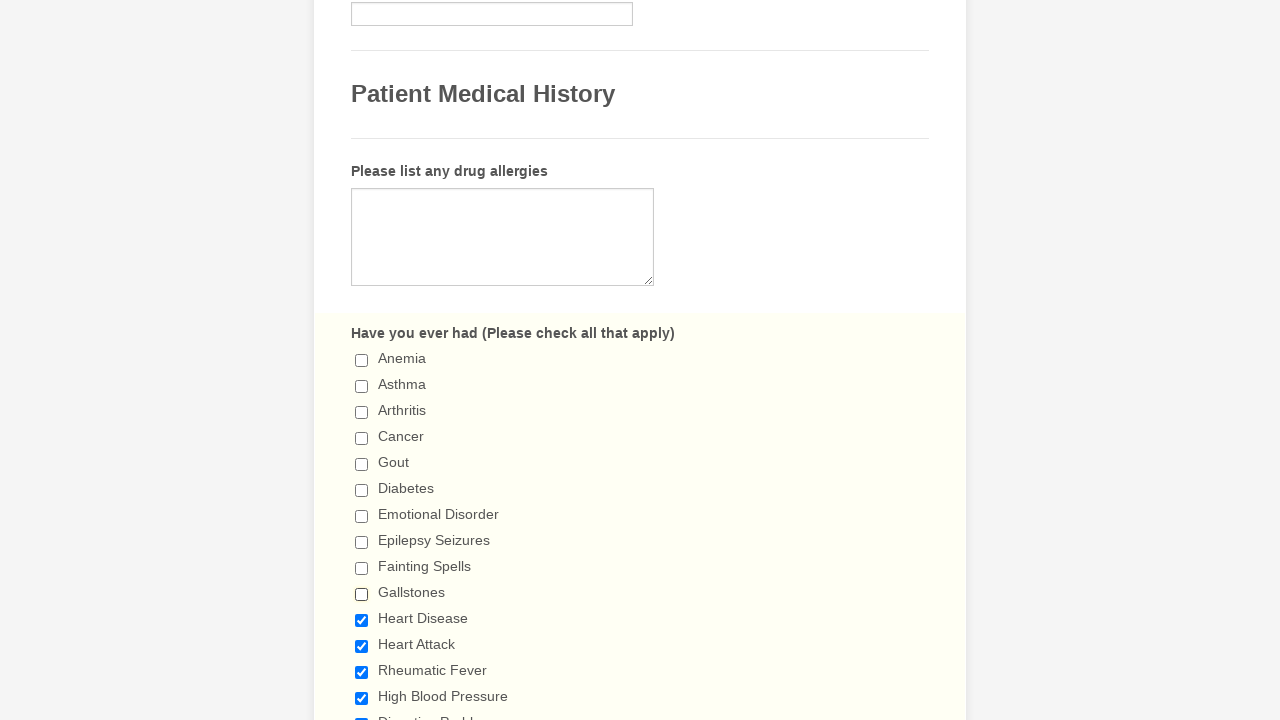

Deselected checkbox 11 at (362, 620) on input[type='checkbox'] >> nth=10
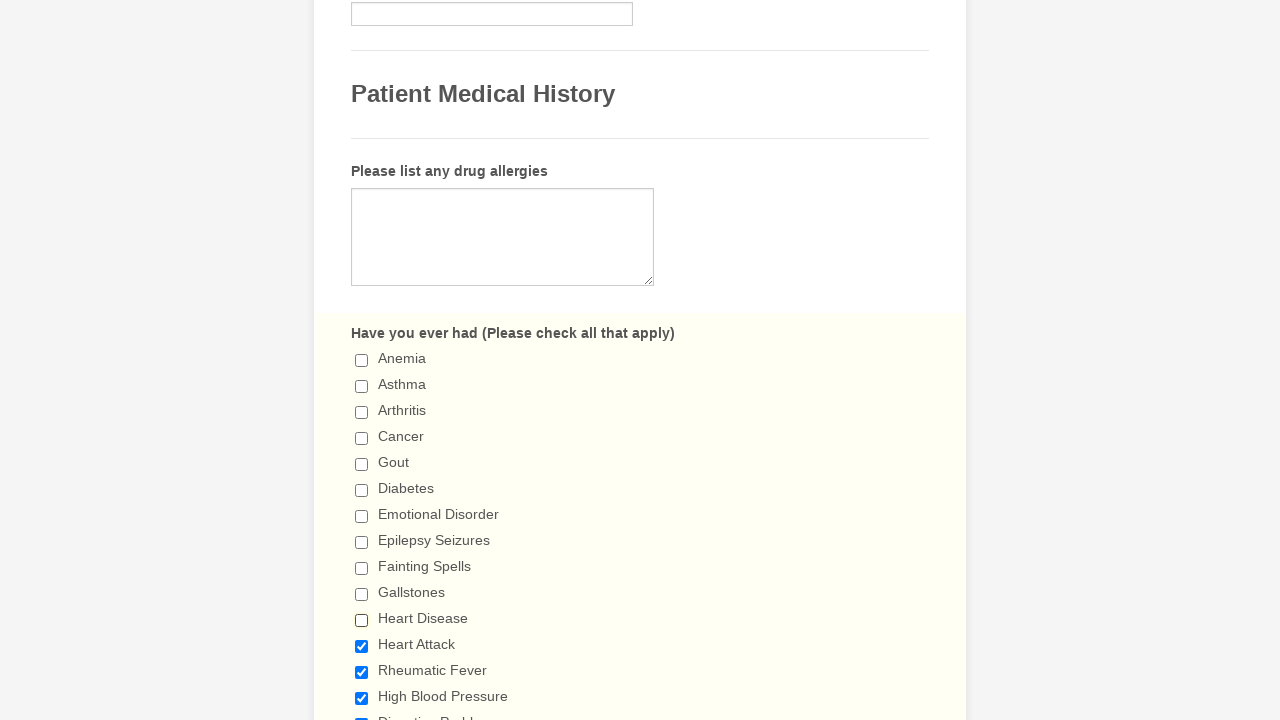

Deselected checkbox 12 at (362, 646) on input[type='checkbox'] >> nth=11
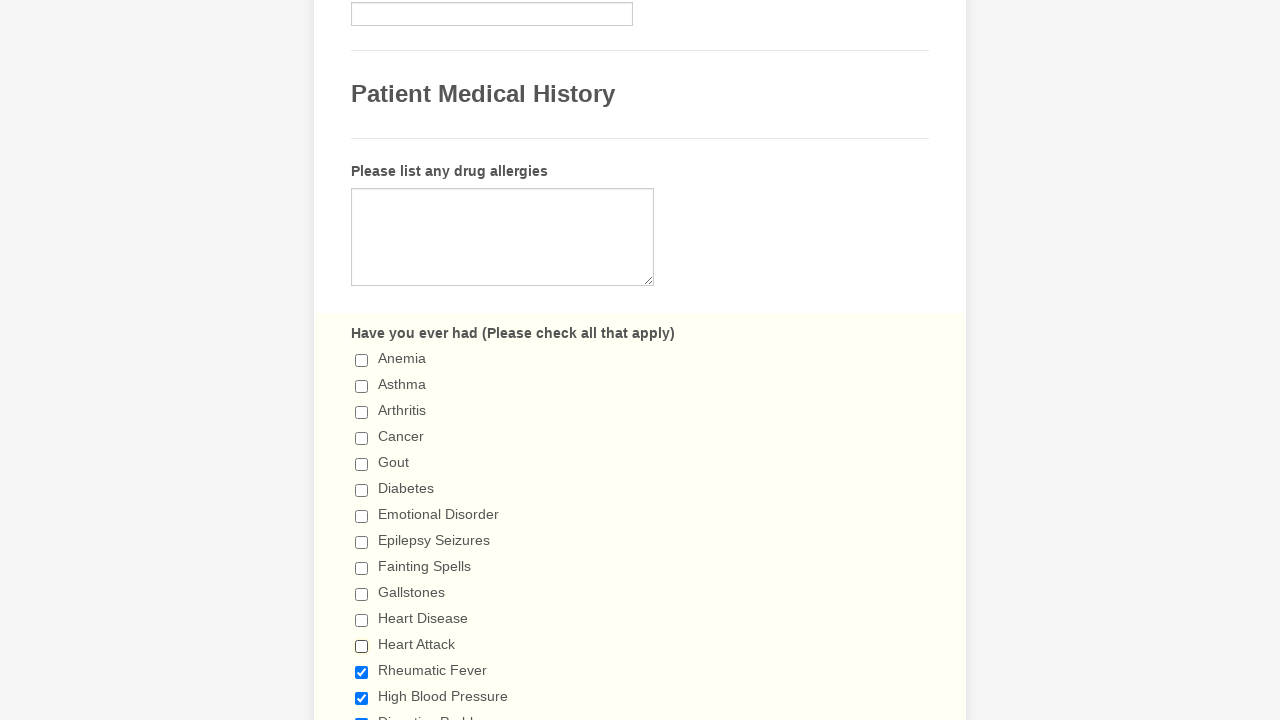

Deselected checkbox 13 at (362, 672) on input[type='checkbox'] >> nth=12
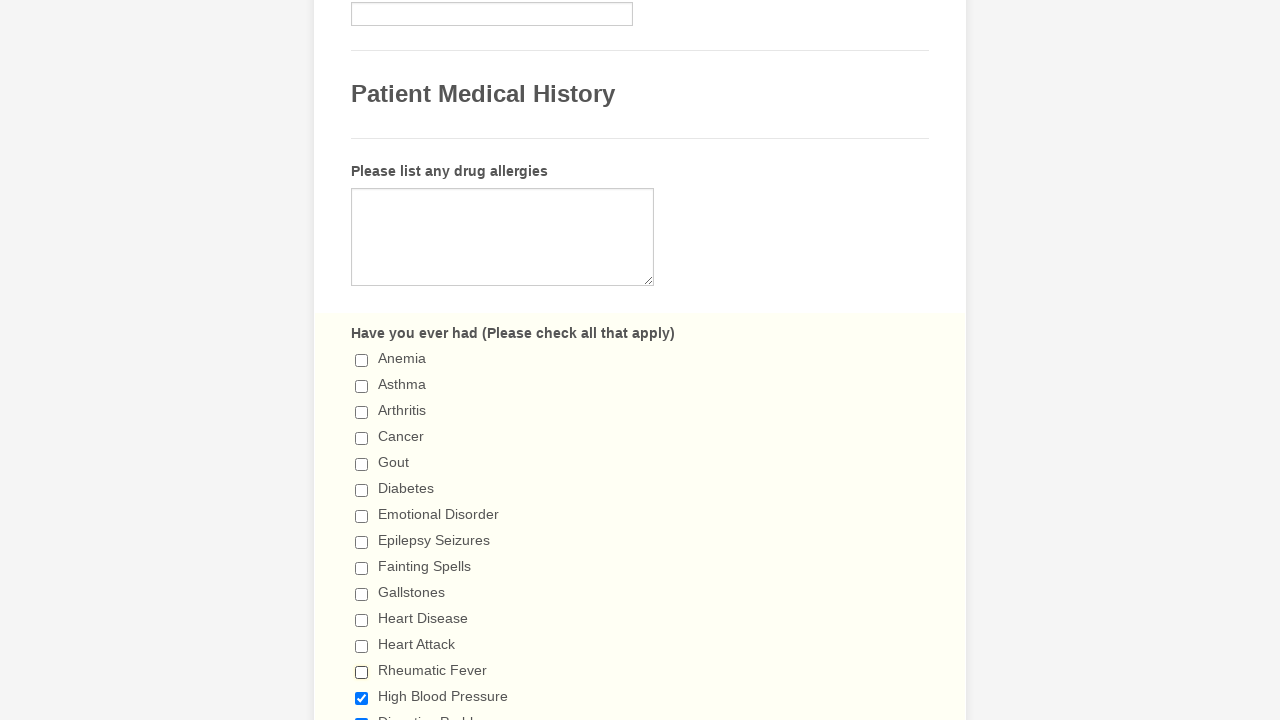

Deselected checkbox 14 at (362, 698) on input[type='checkbox'] >> nth=13
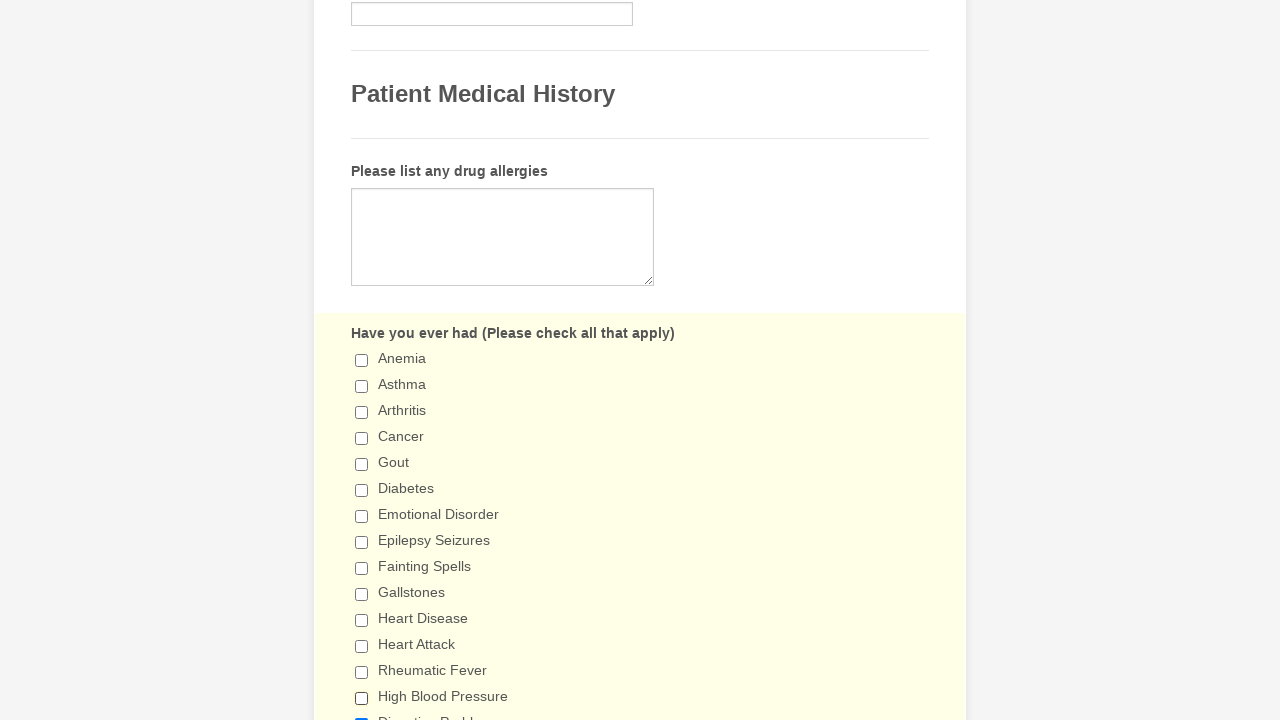

Deselected checkbox 15 at (362, 714) on input[type='checkbox'] >> nth=14
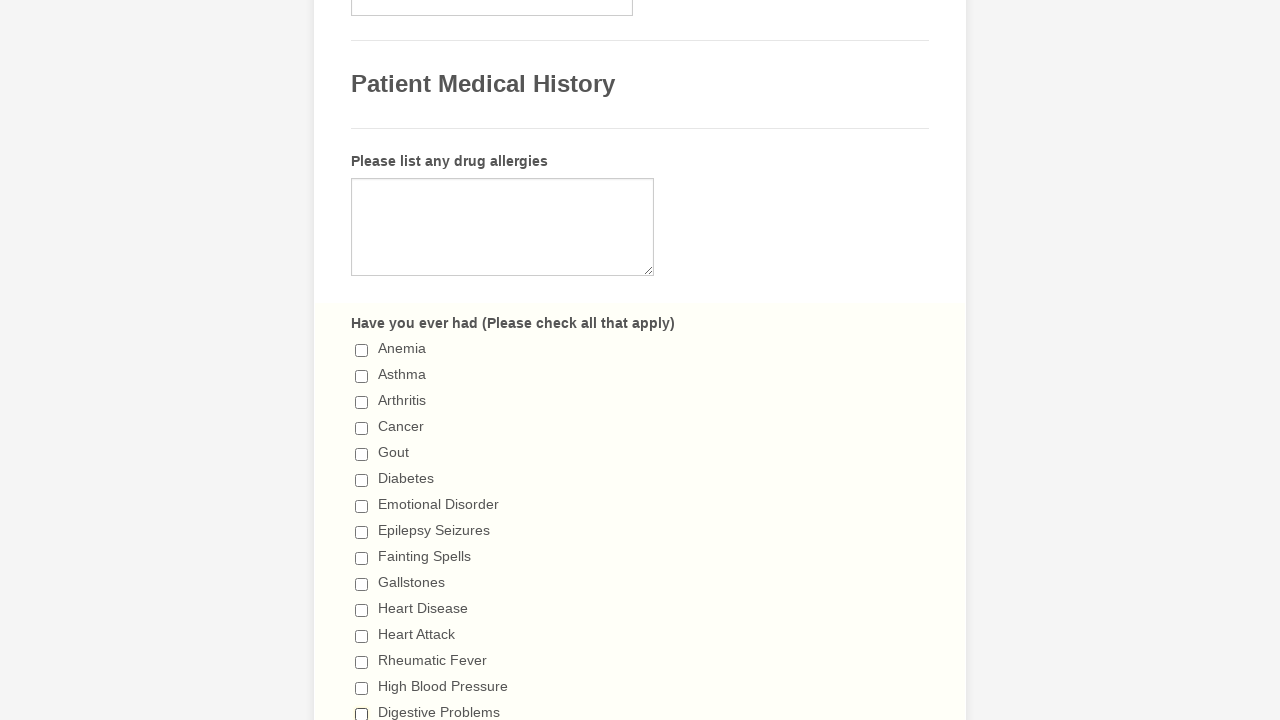

Deselected checkbox 16 at (362, 360) on input[type='checkbox'] >> nth=15
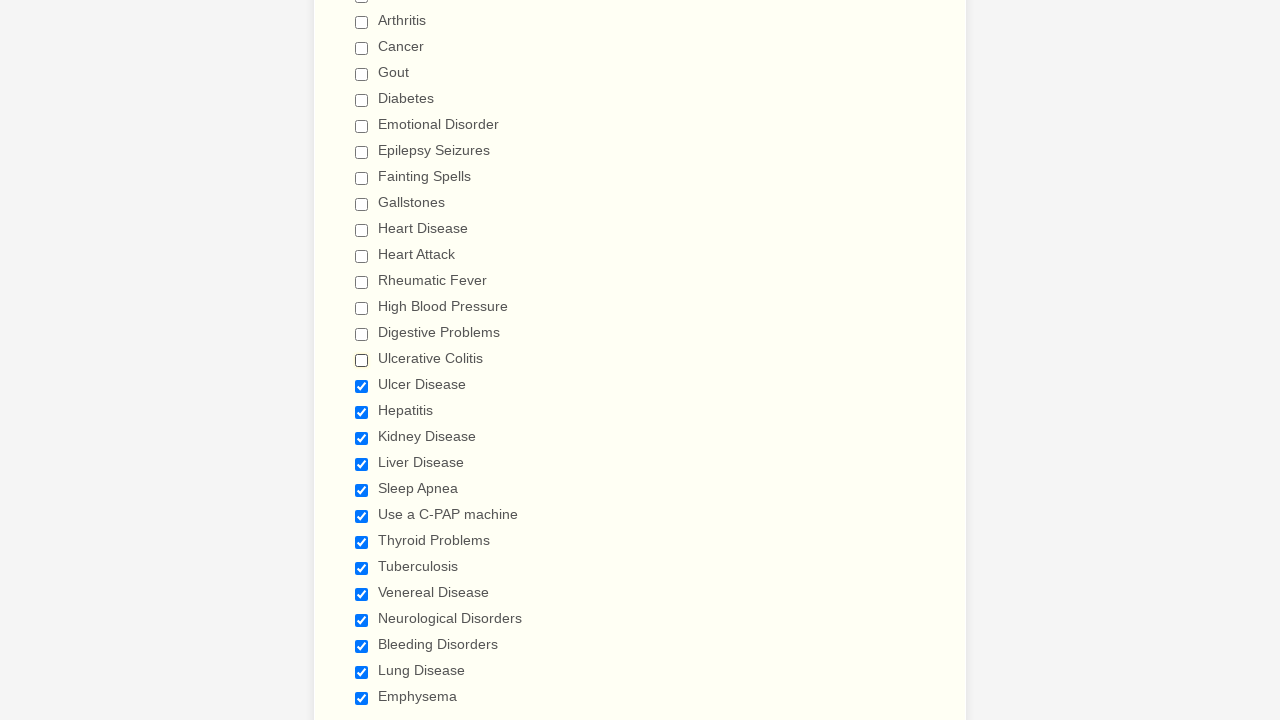

Deselected checkbox 17 at (362, 386) on input[type='checkbox'] >> nth=16
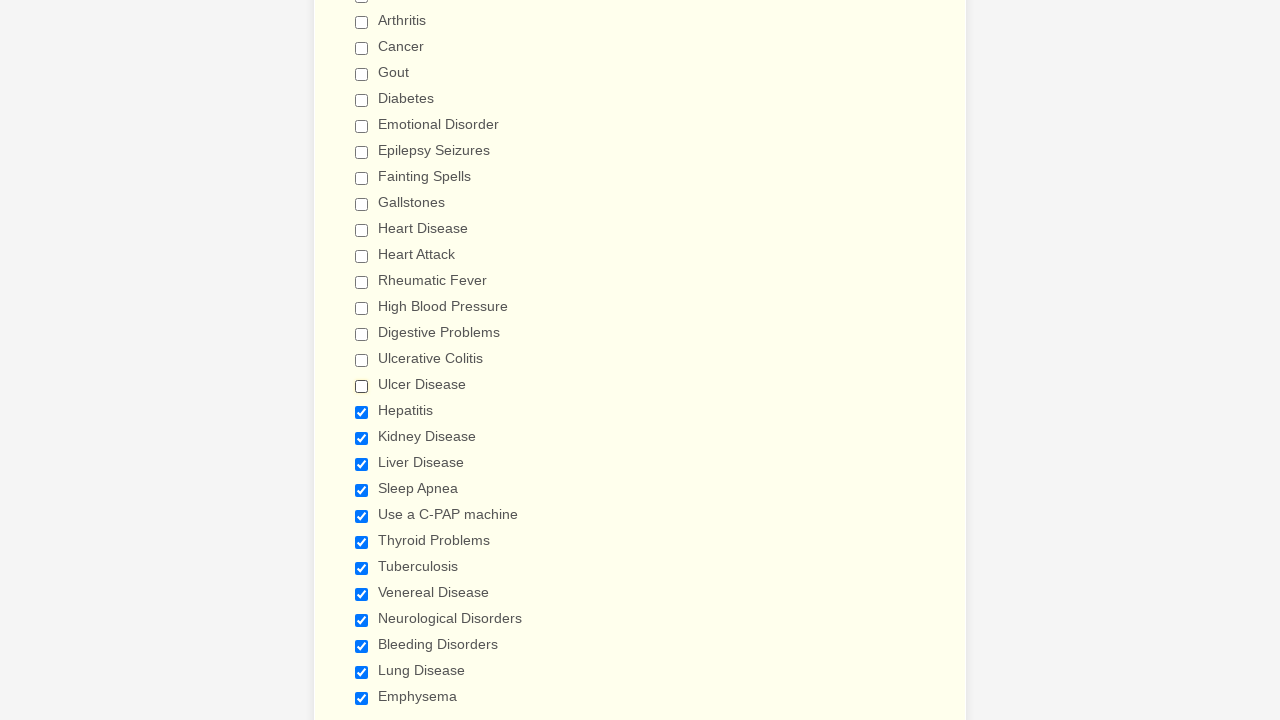

Deselected checkbox 18 at (362, 412) on input[type='checkbox'] >> nth=17
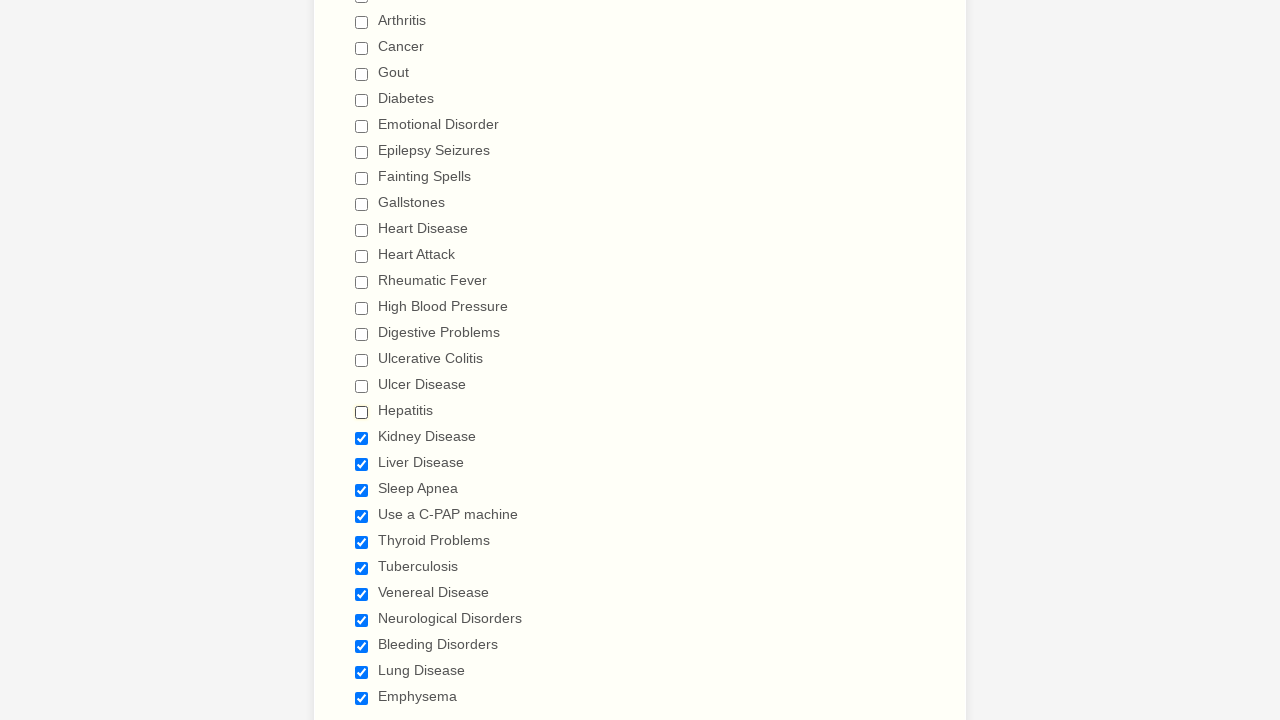

Deselected checkbox 19 at (362, 438) on input[type='checkbox'] >> nth=18
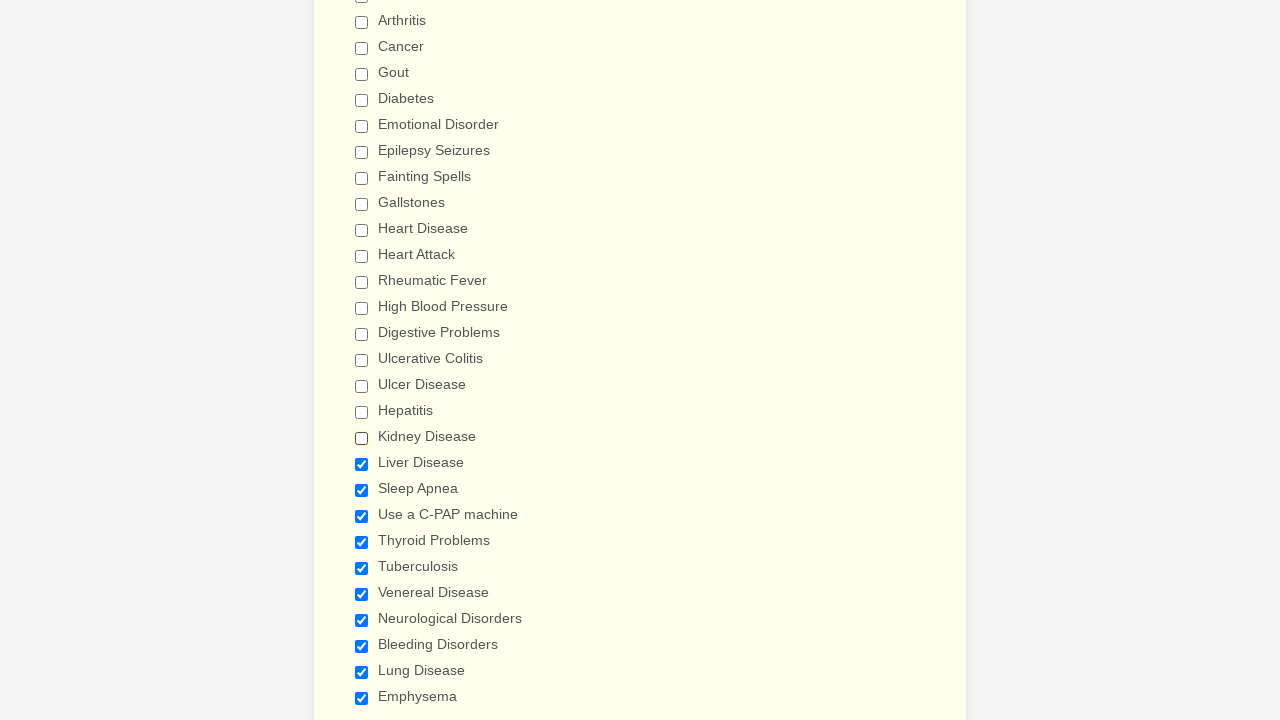

Deselected checkbox 20 at (362, 464) on input[type='checkbox'] >> nth=19
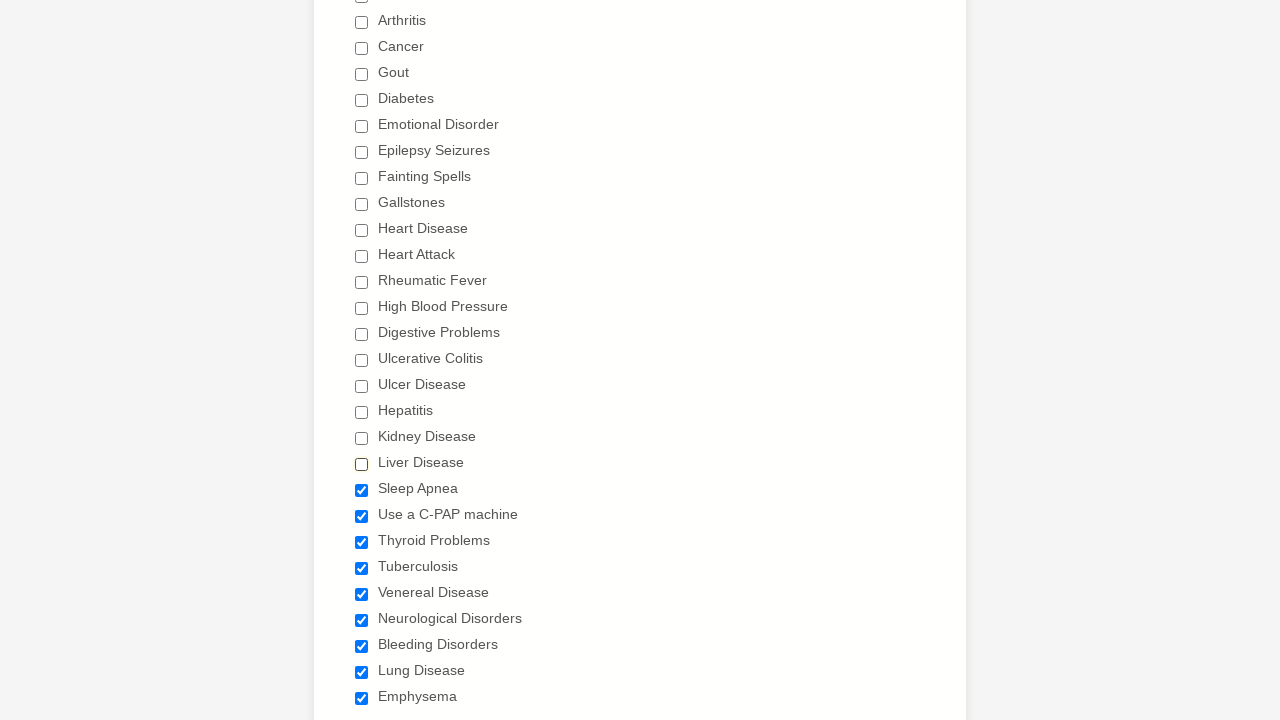

Deselected checkbox 21 at (362, 490) on input[type='checkbox'] >> nth=20
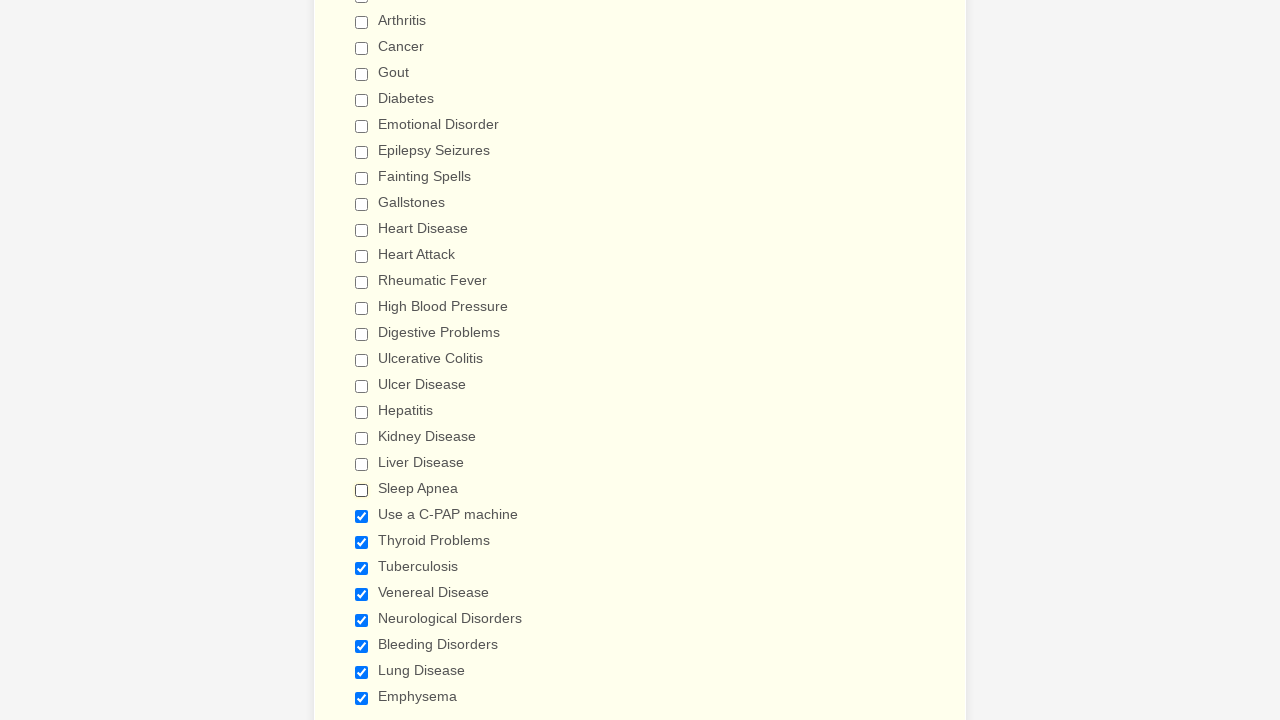

Deselected checkbox 22 at (362, 516) on input[type='checkbox'] >> nth=21
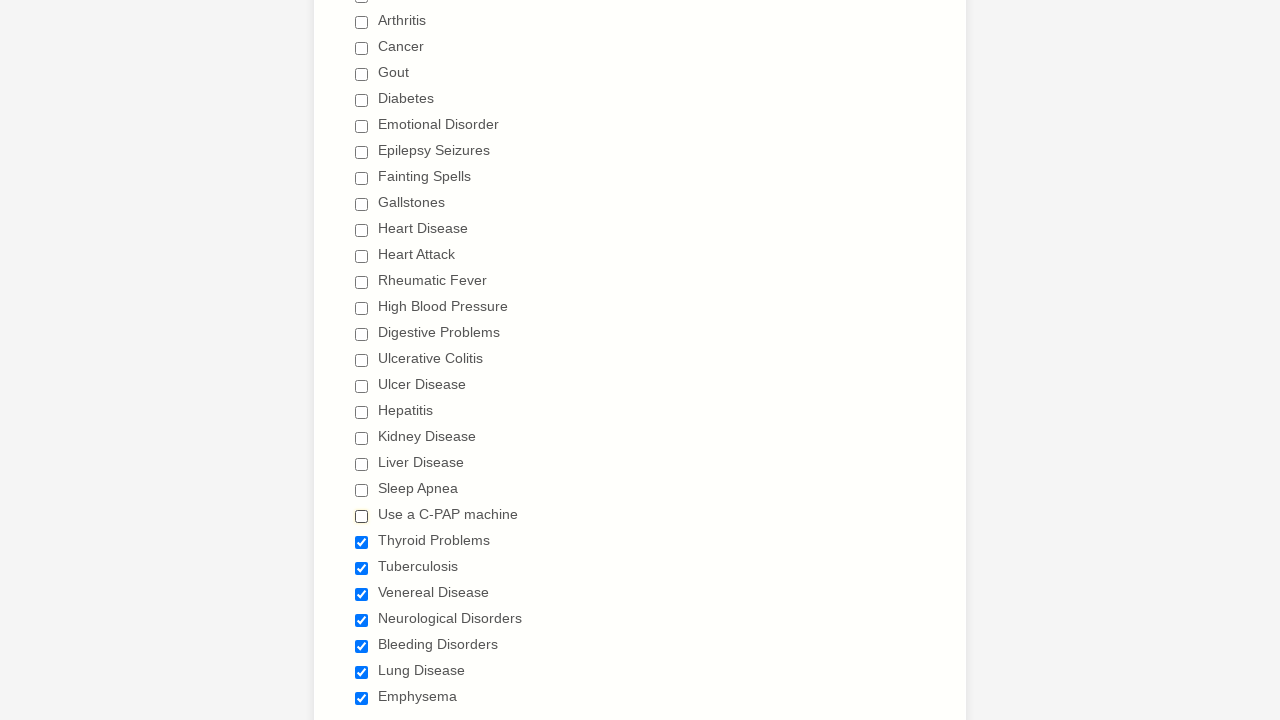

Deselected checkbox 23 at (362, 542) on input[type='checkbox'] >> nth=22
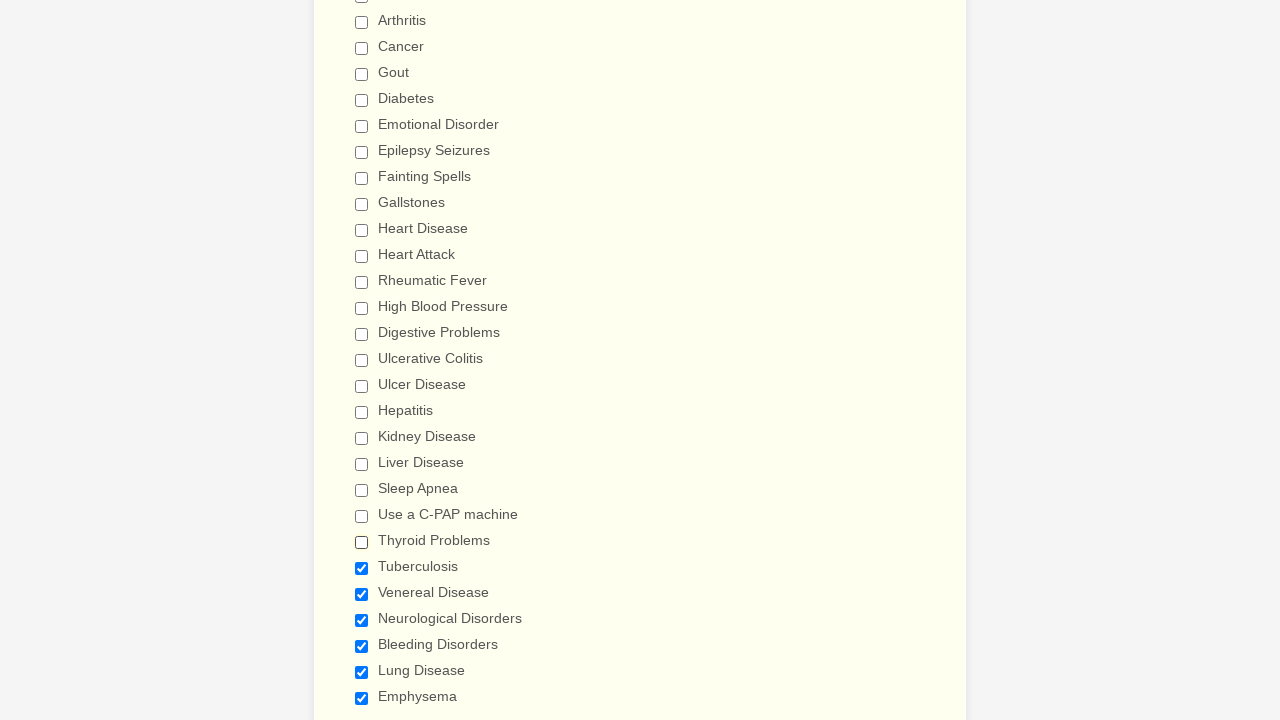

Deselected checkbox 24 at (362, 568) on input[type='checkbox'] >> nth=23
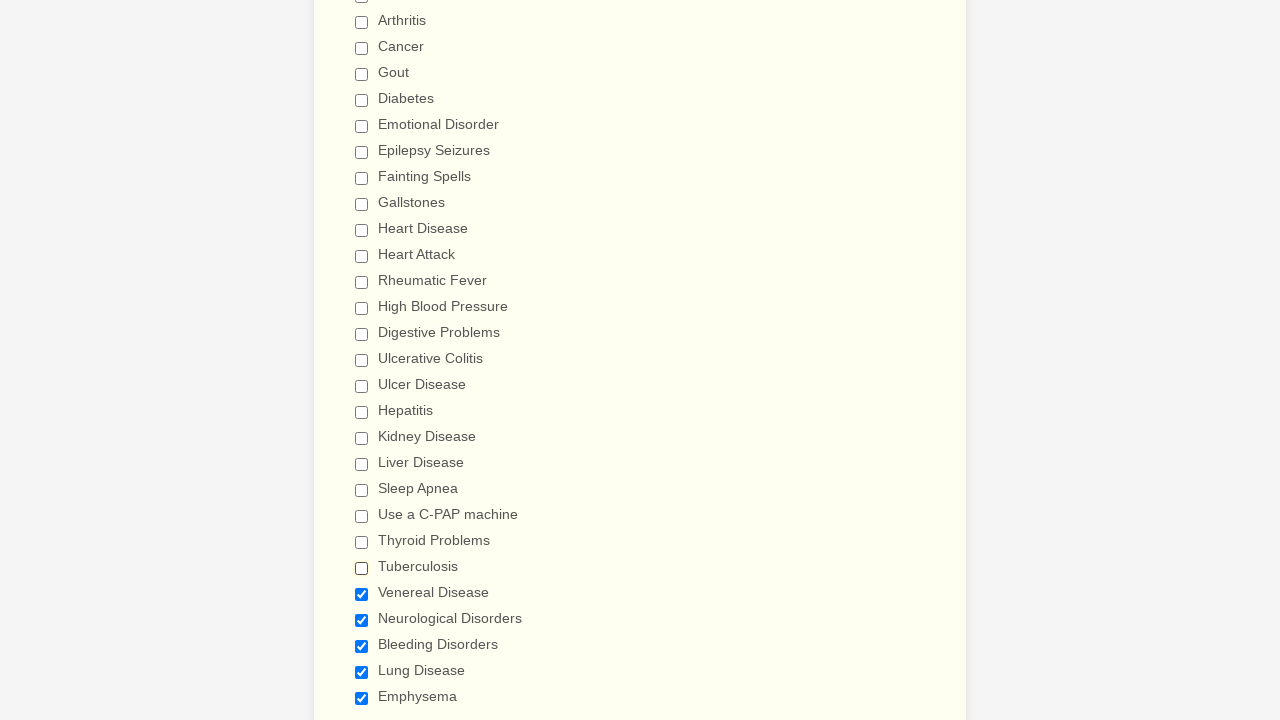

Deselected checkbox 25 at (362, 594) on input[type='checkbox'] >> nth=24
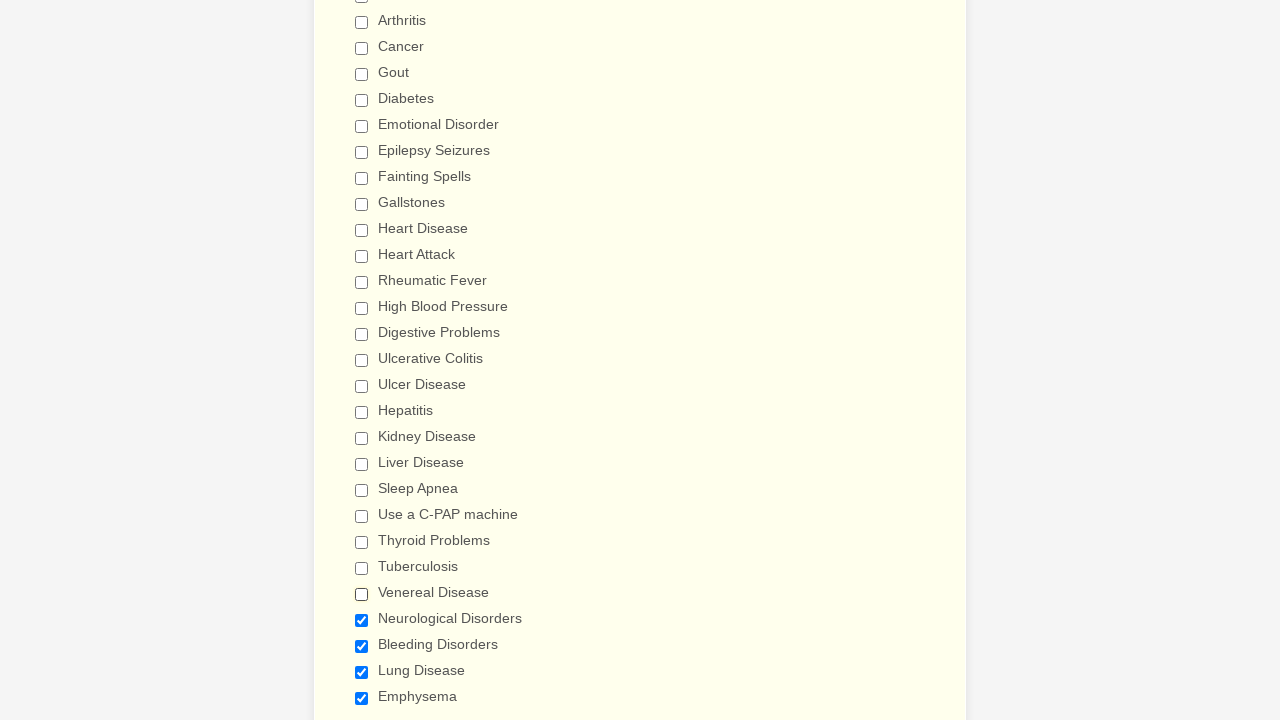

Deselected checkbox 26 at (362, 620) on input[type='checkbox'] >> nth=25
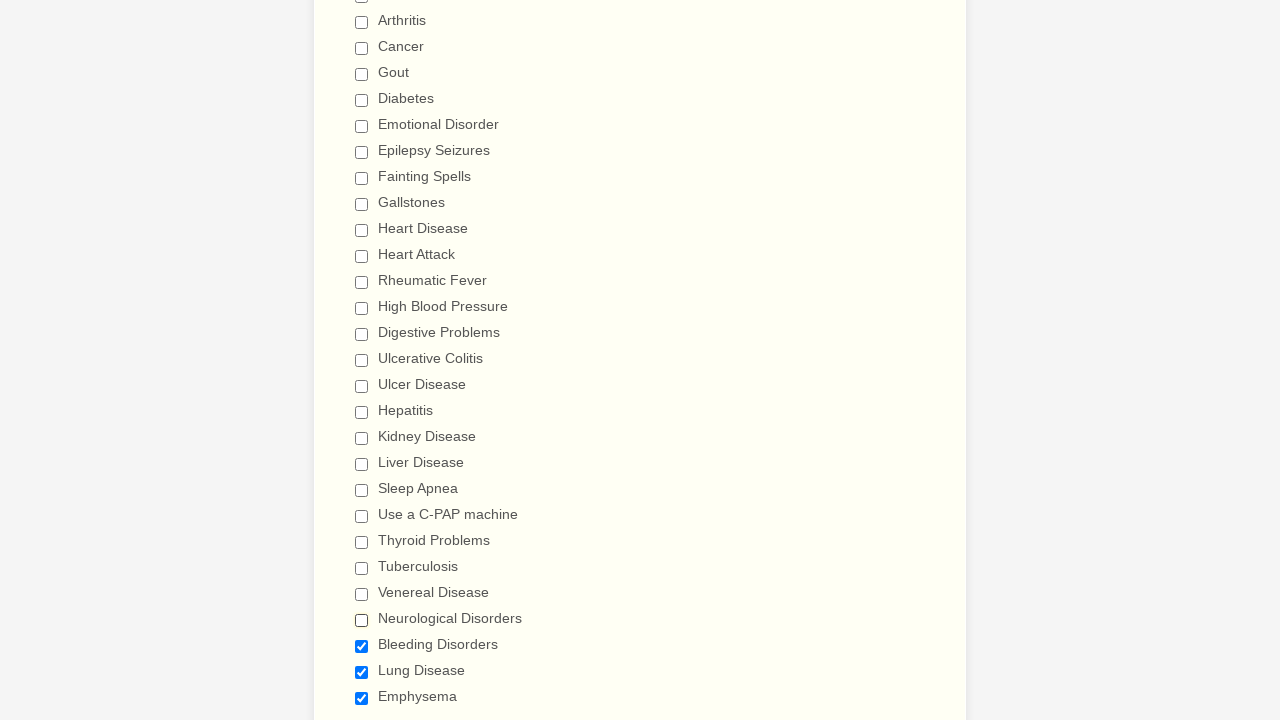

Deselected checkbox 27 at (362, 646) on input[type='checkbox'] >> nth=26
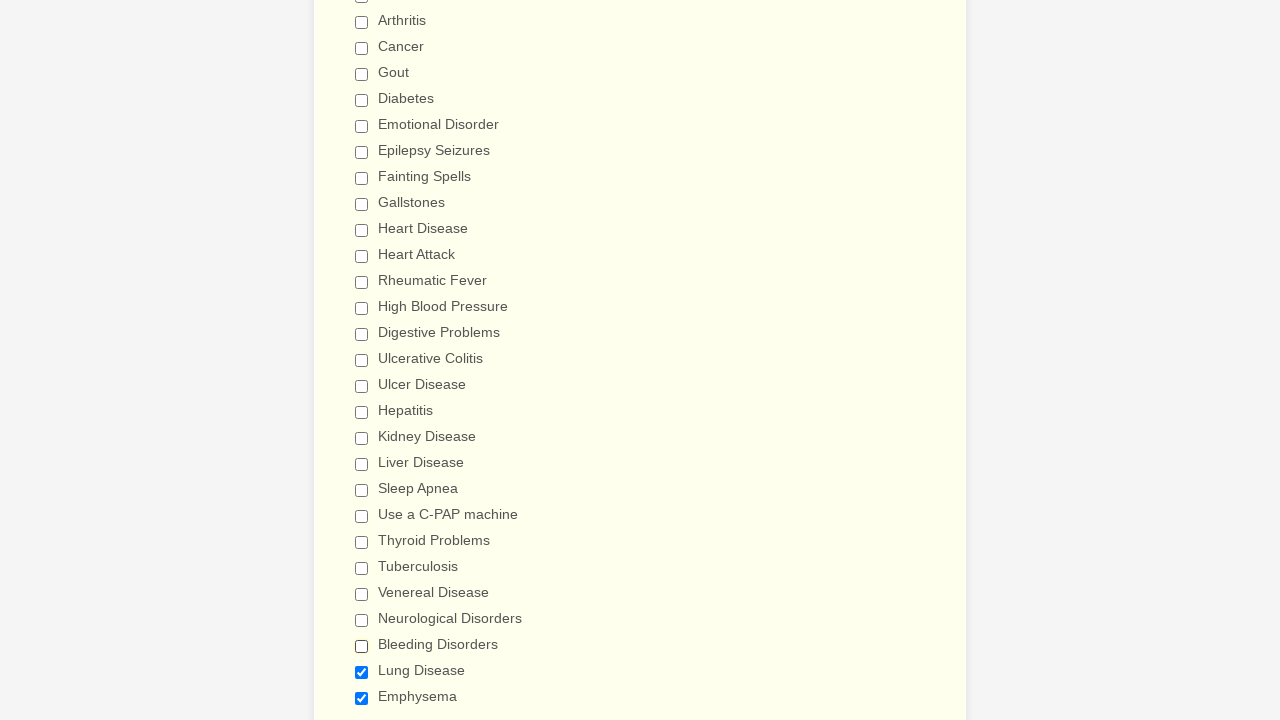

Deselected checkbox 28 at (362, 672) on input[type='checkbox'] >> nth=27
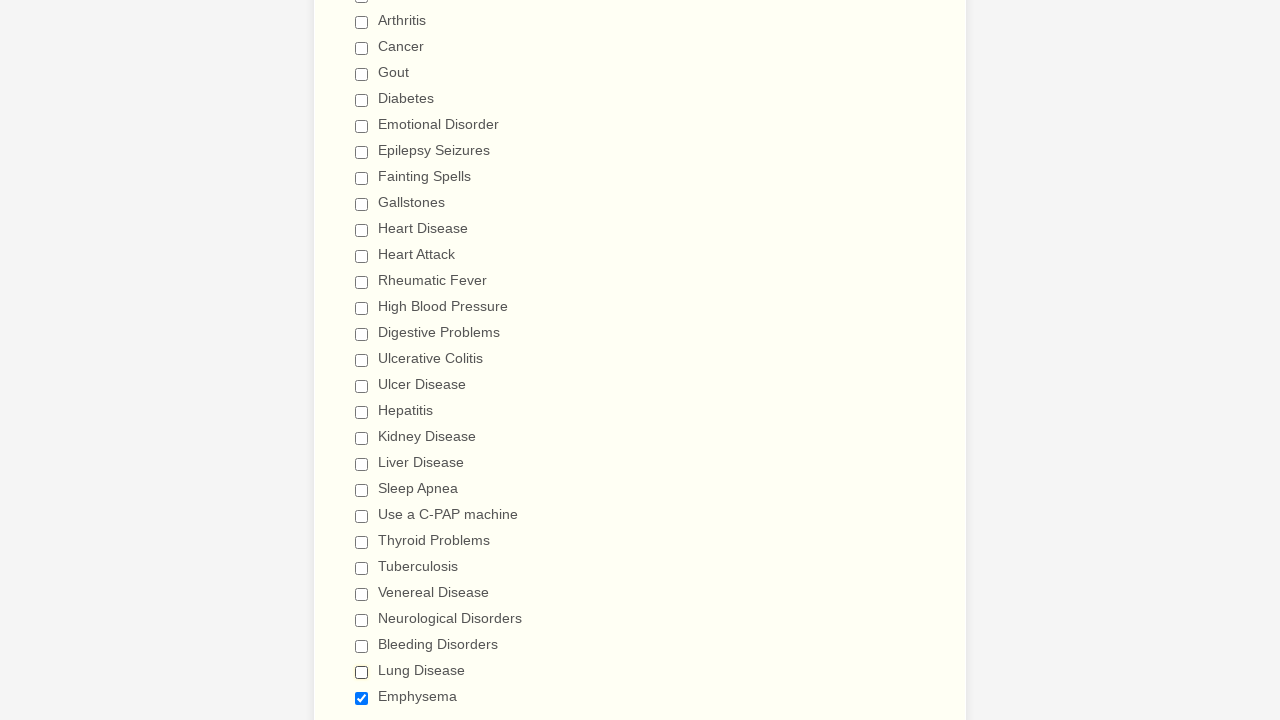

Deselected checkbox 29 at (362, 698) on input[type='checkbox'] >> nth=28
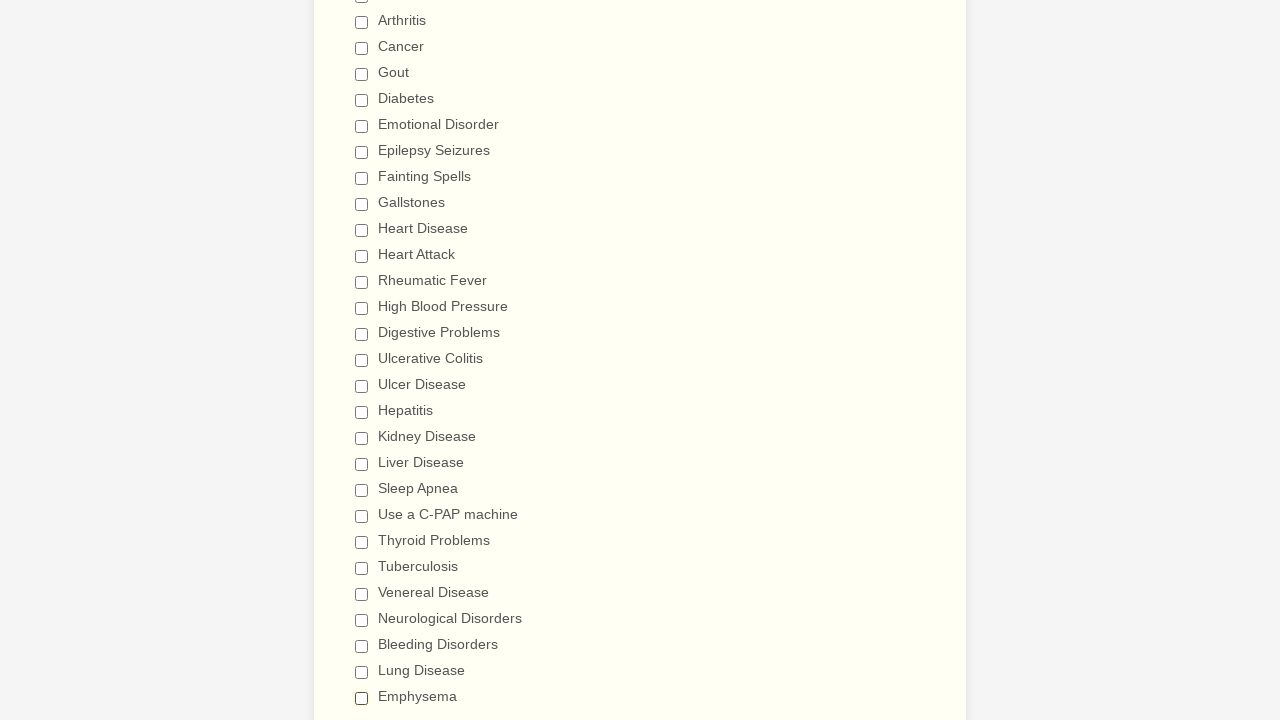

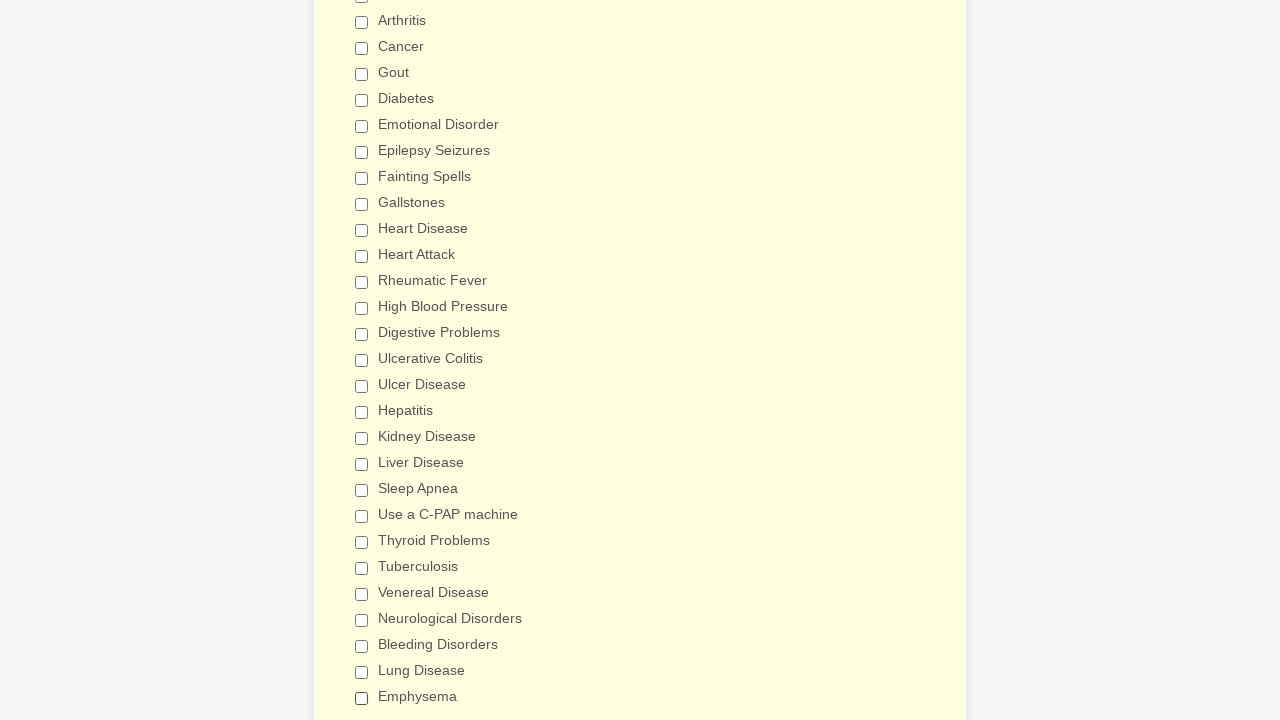